Tests that all alphabet letters (A-Z) and number range (0) are clickable in the submenu by iterating through and clicking each one

Starting URL: https://www.99-bottles-of-beer.net/

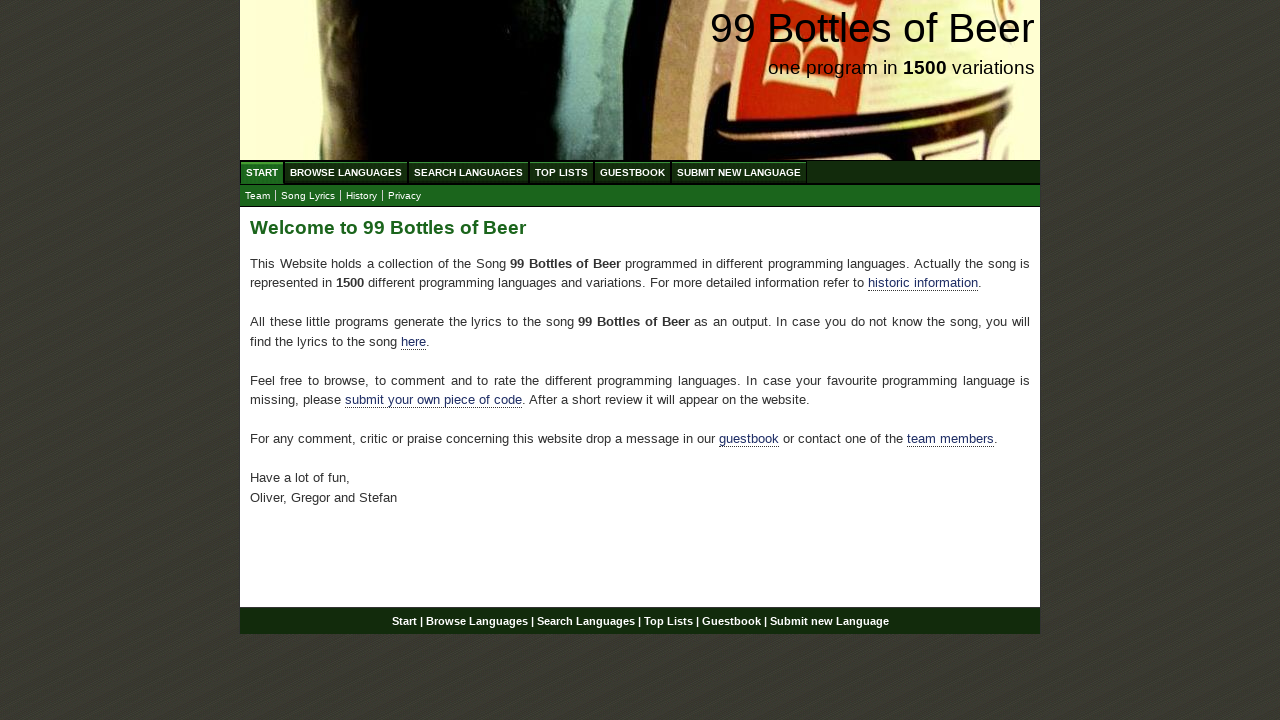

Clicked on Browse Languages menu at (346, 172) on xpath=//div[@id='navigation']/ul//a[@href='/abc.html']
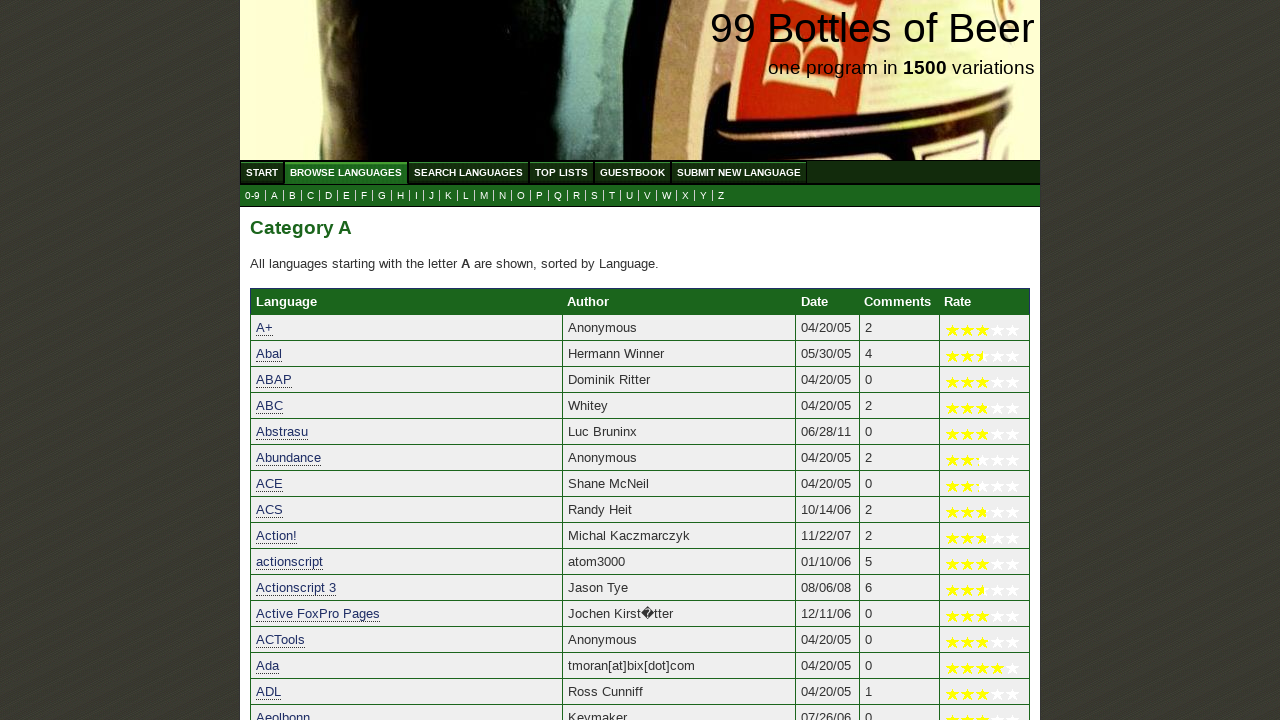

Waited for submenu link for '0' to be available
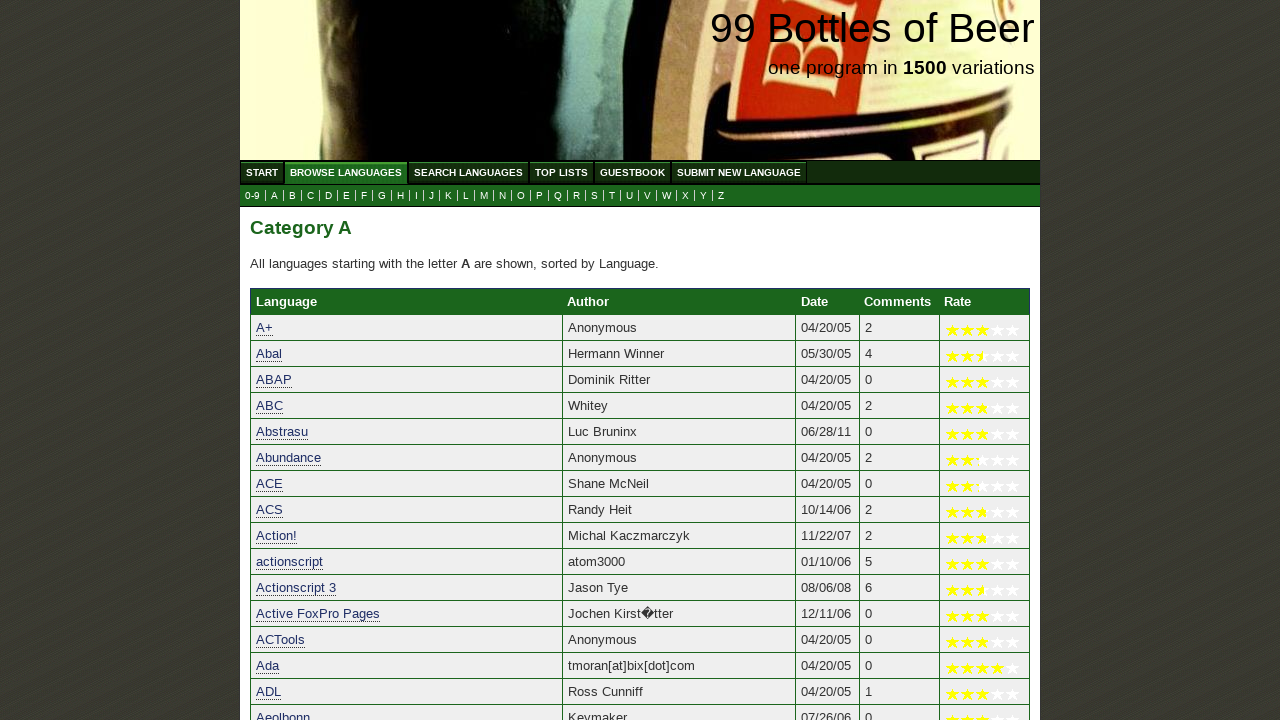

Clicked on submenu link for '0' at (252, 196) on //ul[@id='submenu']//a[@href='0.html']
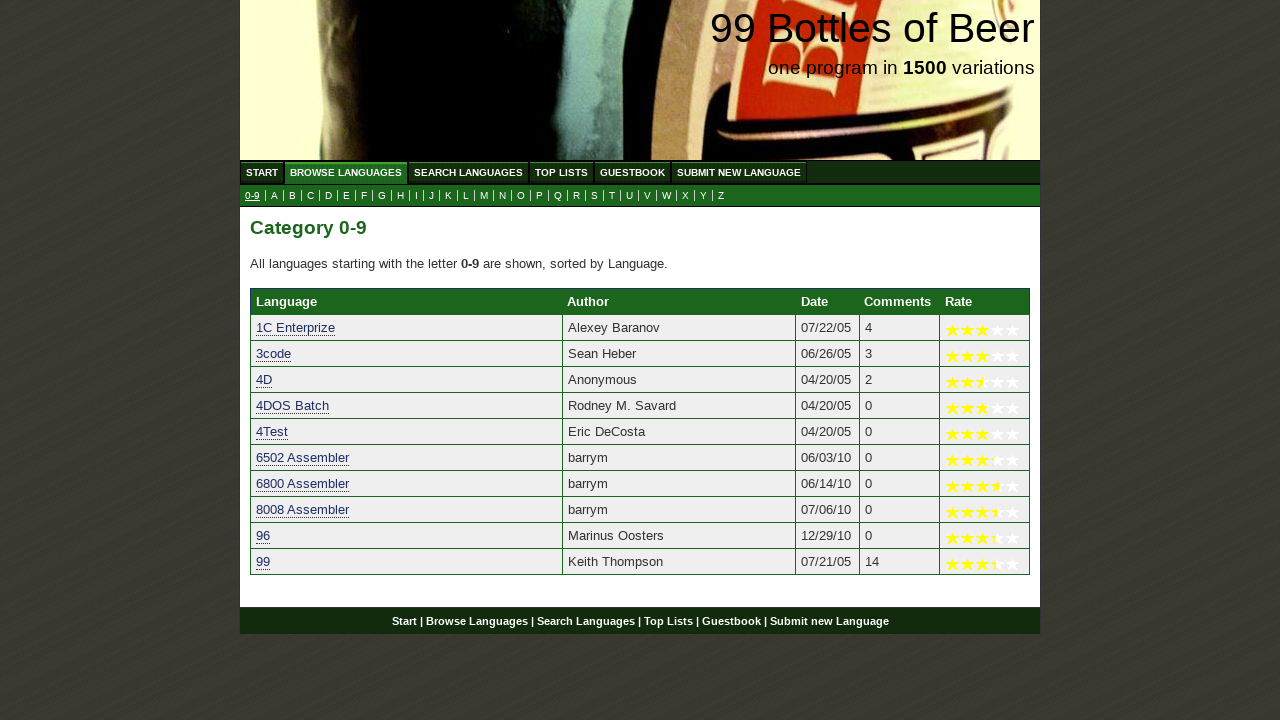

Waited for submenu link for 'a' to be available
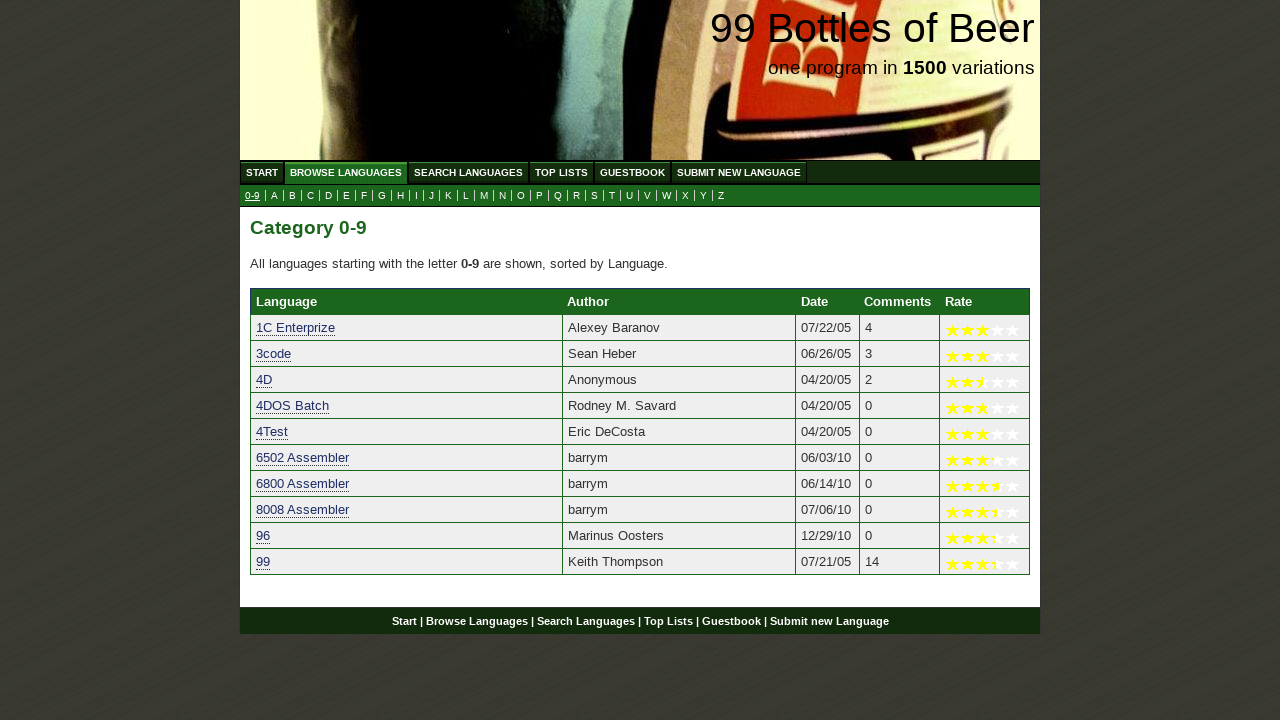

Clicked on submenu link for 'a' at (274, 196) on //ul[@id='submenu']//a[@href='a.html']
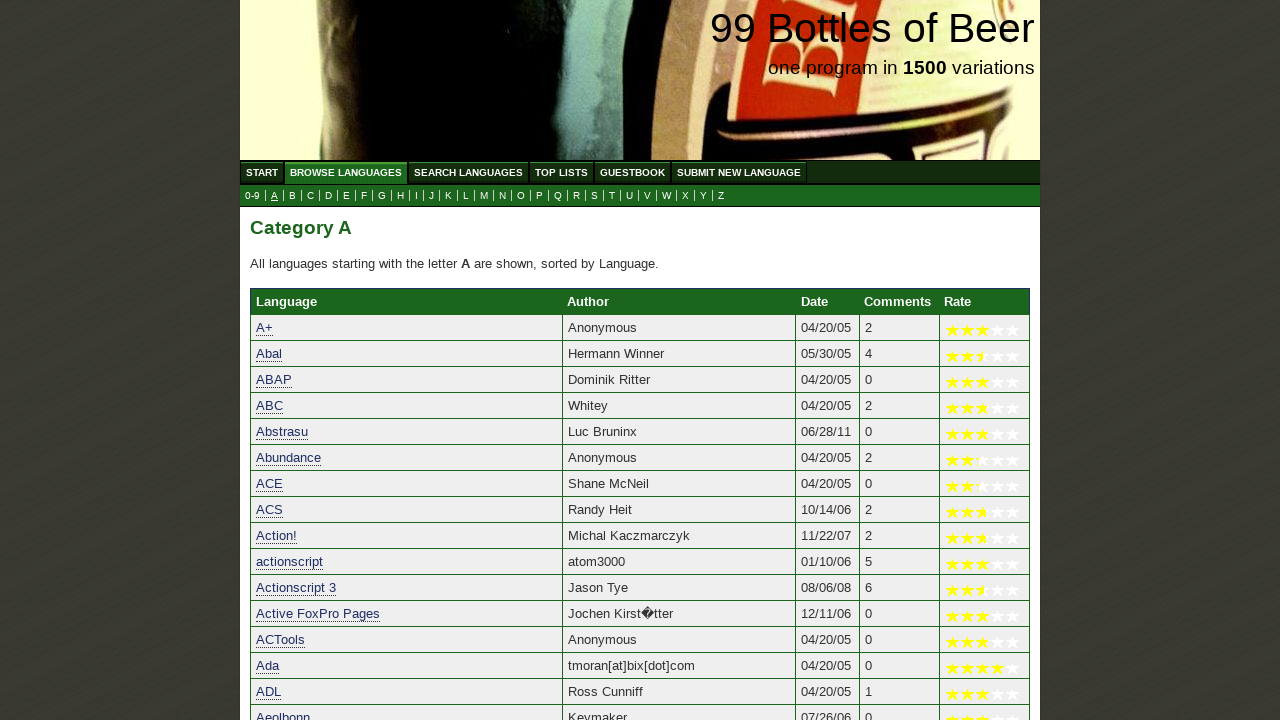

Waited for submenu link for 'b' to be available
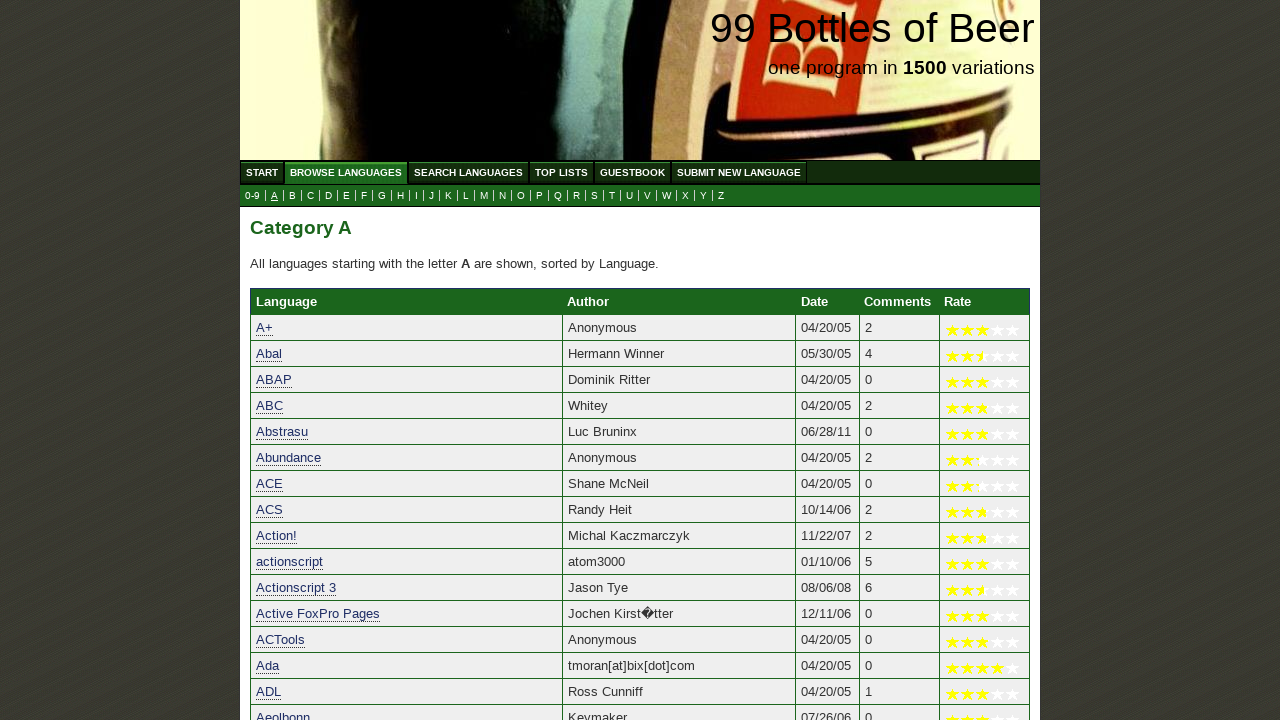

Clicked on submenu link for 'b' at (292, 196) on //ul[@id='submenu']//a[@href='b.html']
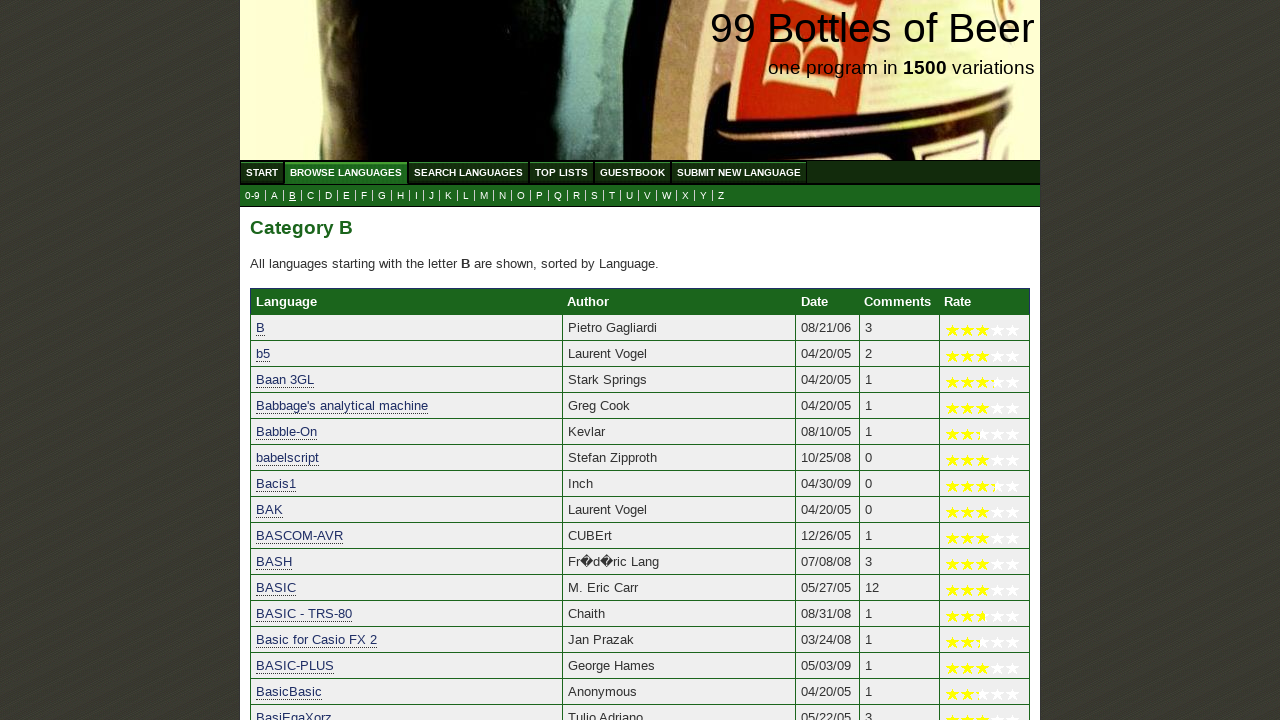

Waited for submenu link for 'c' to be available
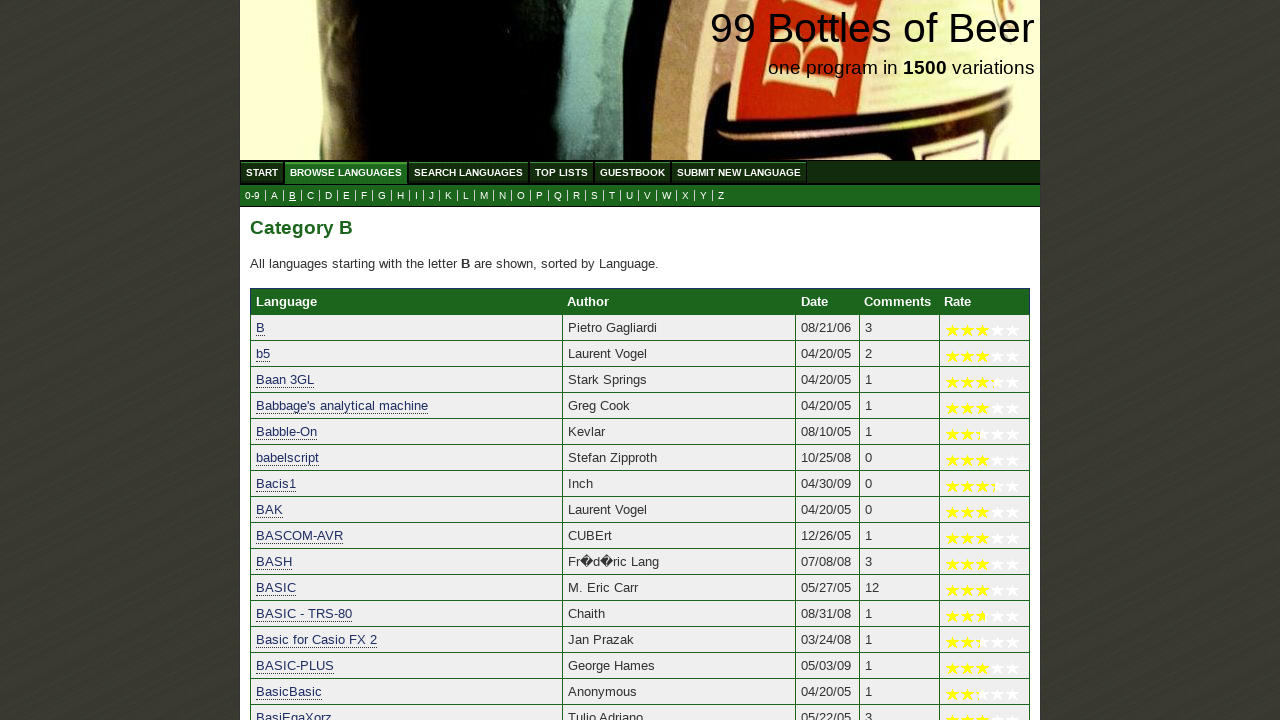

Clicked on submenu link for 'c' at (310, 196) on //ul[@id='submenu']//a[@href='c.html']
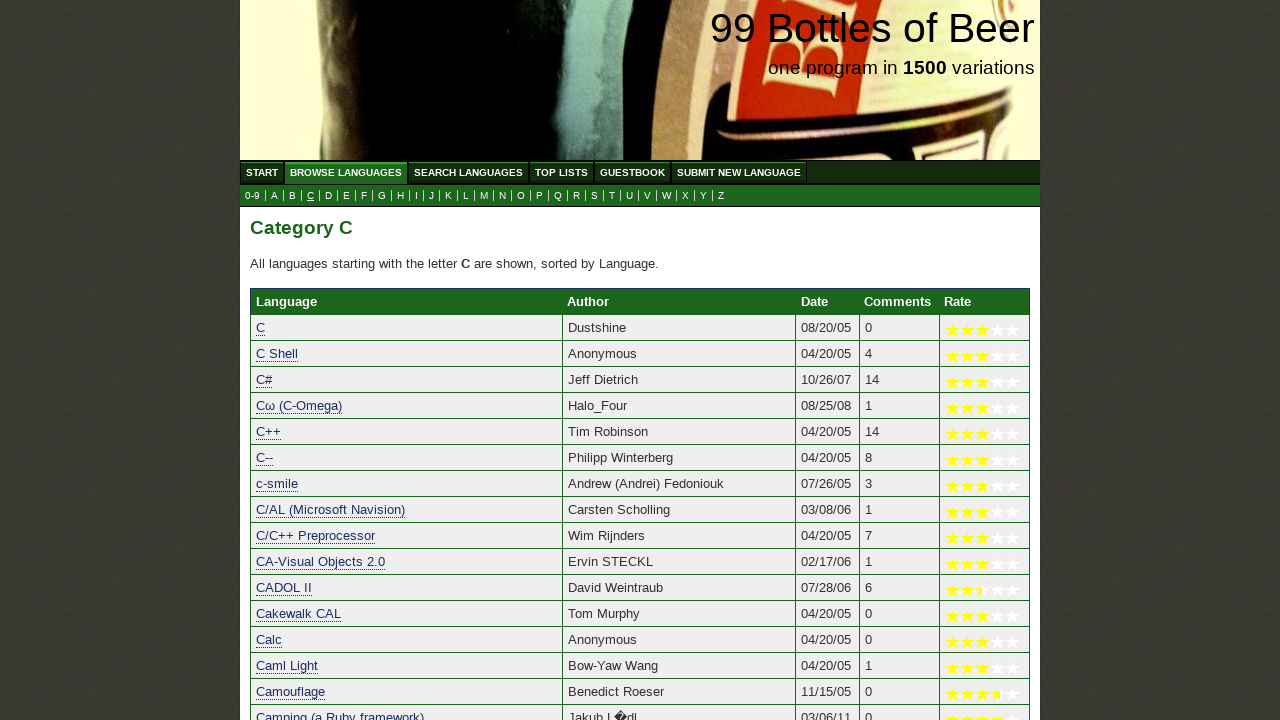

Waited for submenu link for 'd' to be available
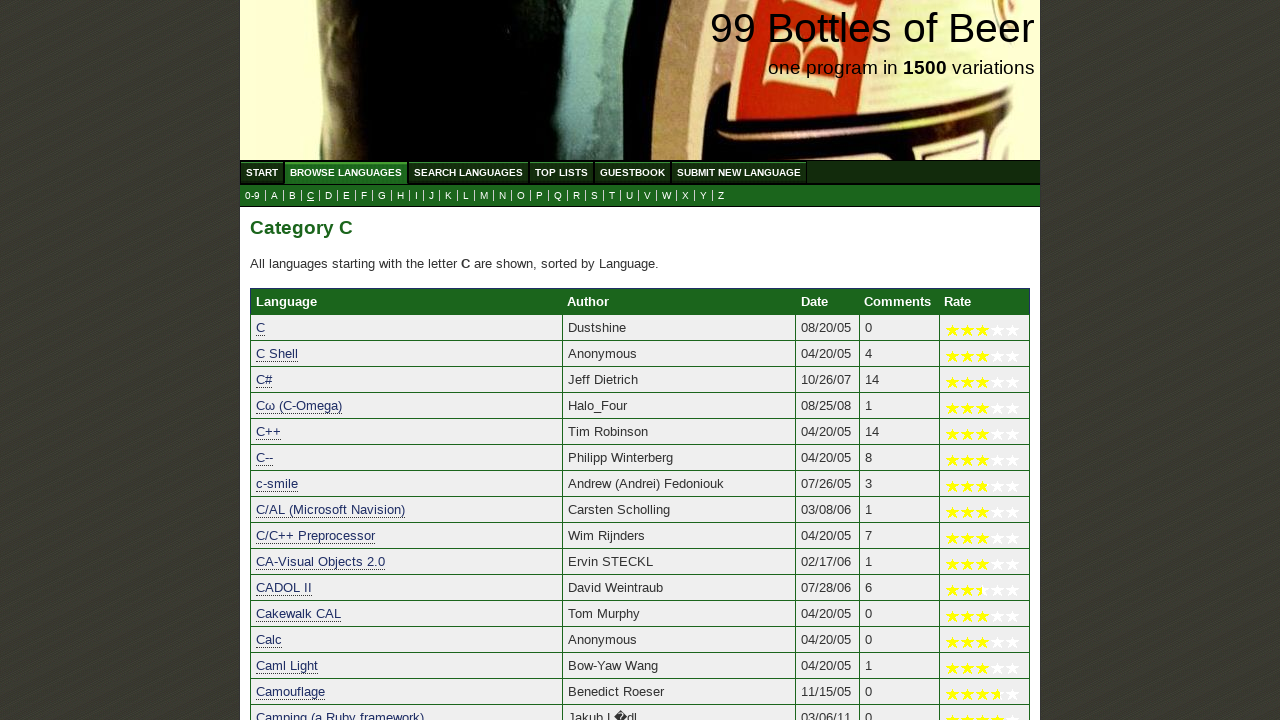

Clicked on submenu link for 'd' at (328, 196) on //ul[@id='submenu']//a[@href='d.html']
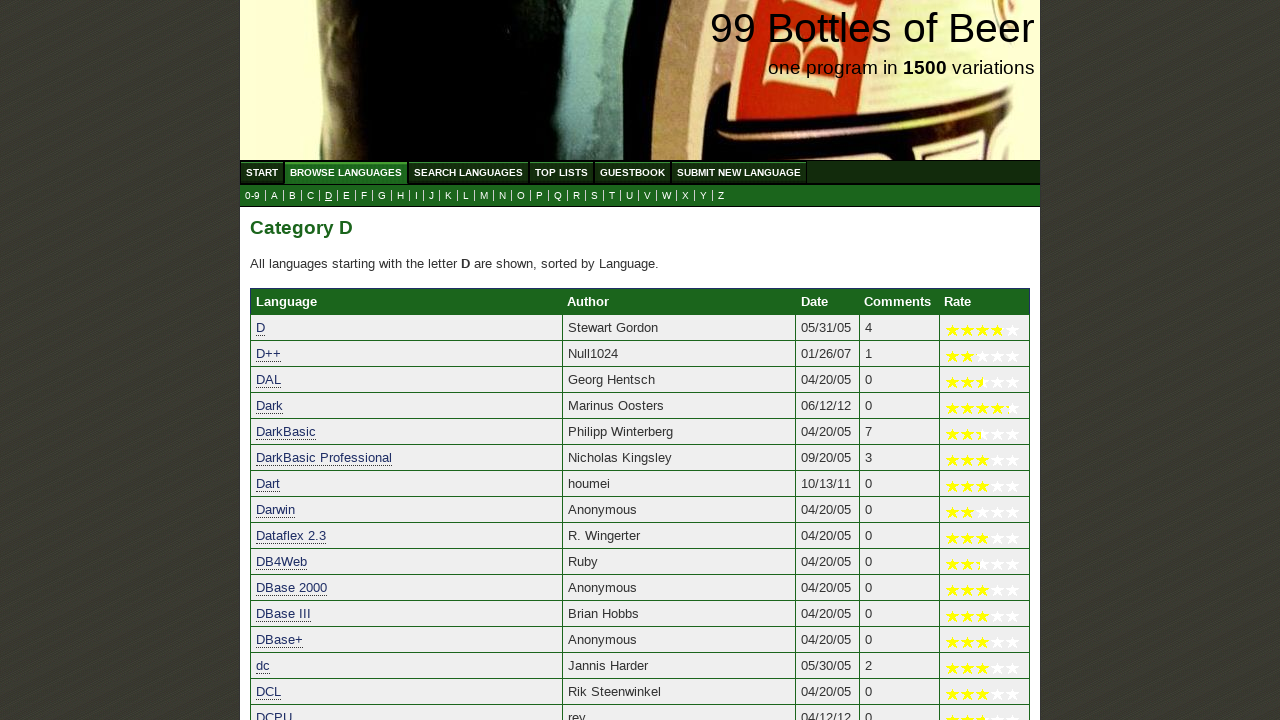

Waited for submenu link for 'e' to be available
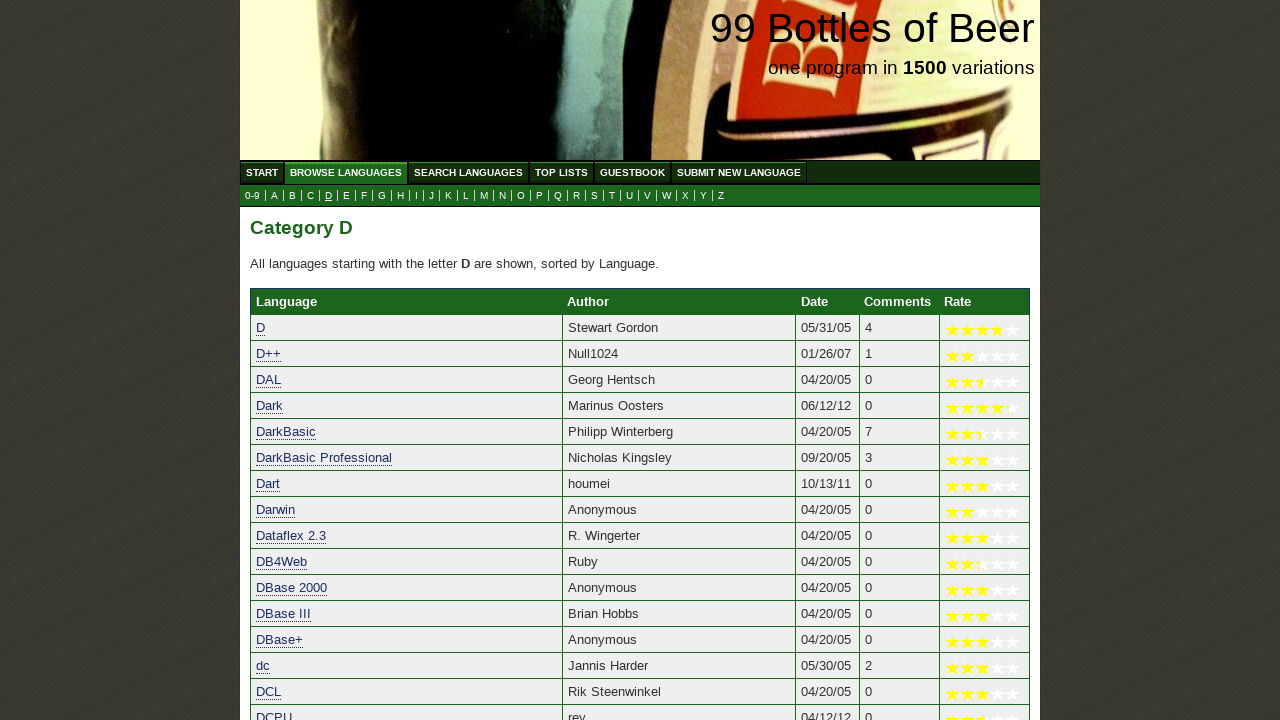

Clicked on submenu link for 'e' at (346, 196) on //ul[@id='submenu']//a[@href='e.html']
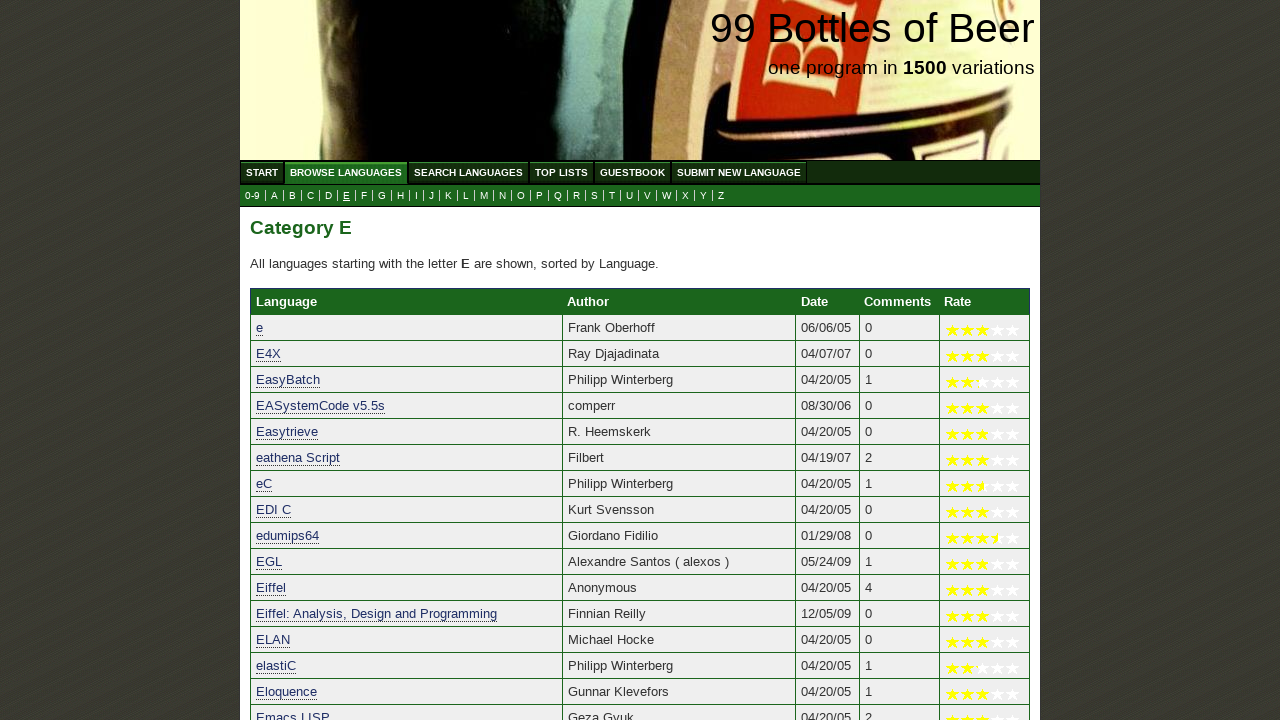

Waited for submenu link for 'f' to be available
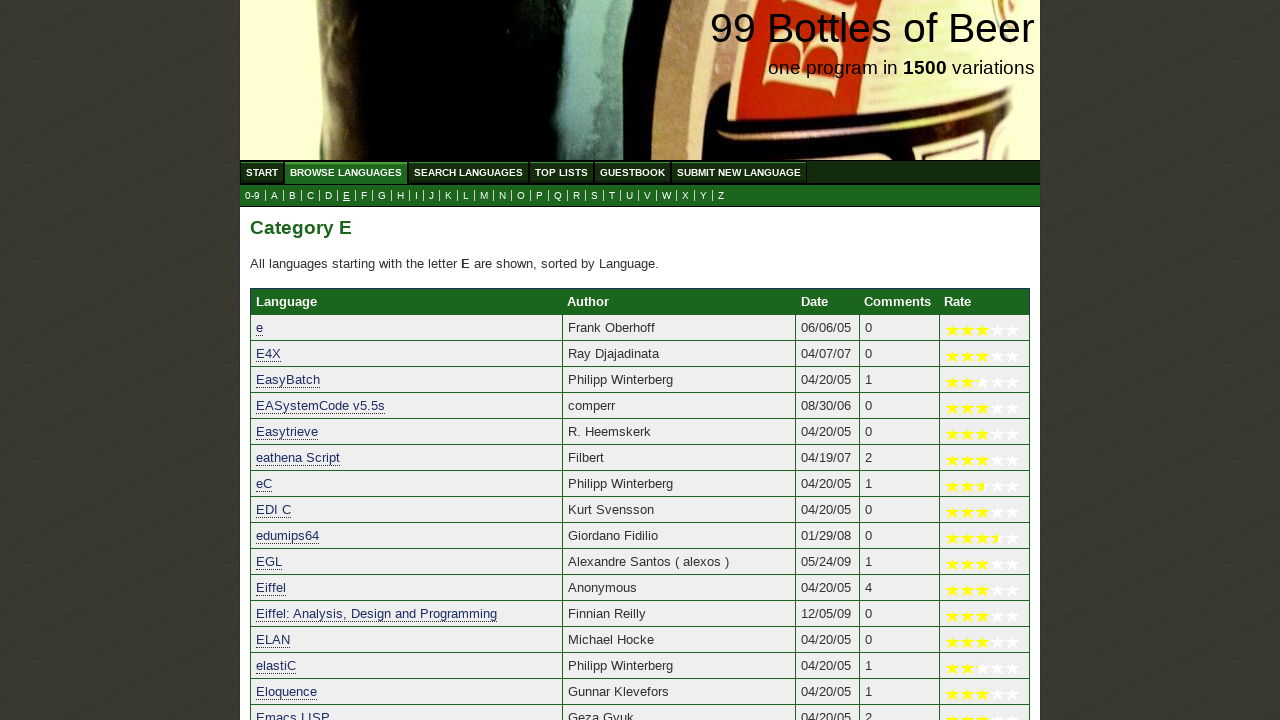

Clicked on submenu link for 'f' at (364, 196) on //ul[@id='submenu']//a[@href='f.html']
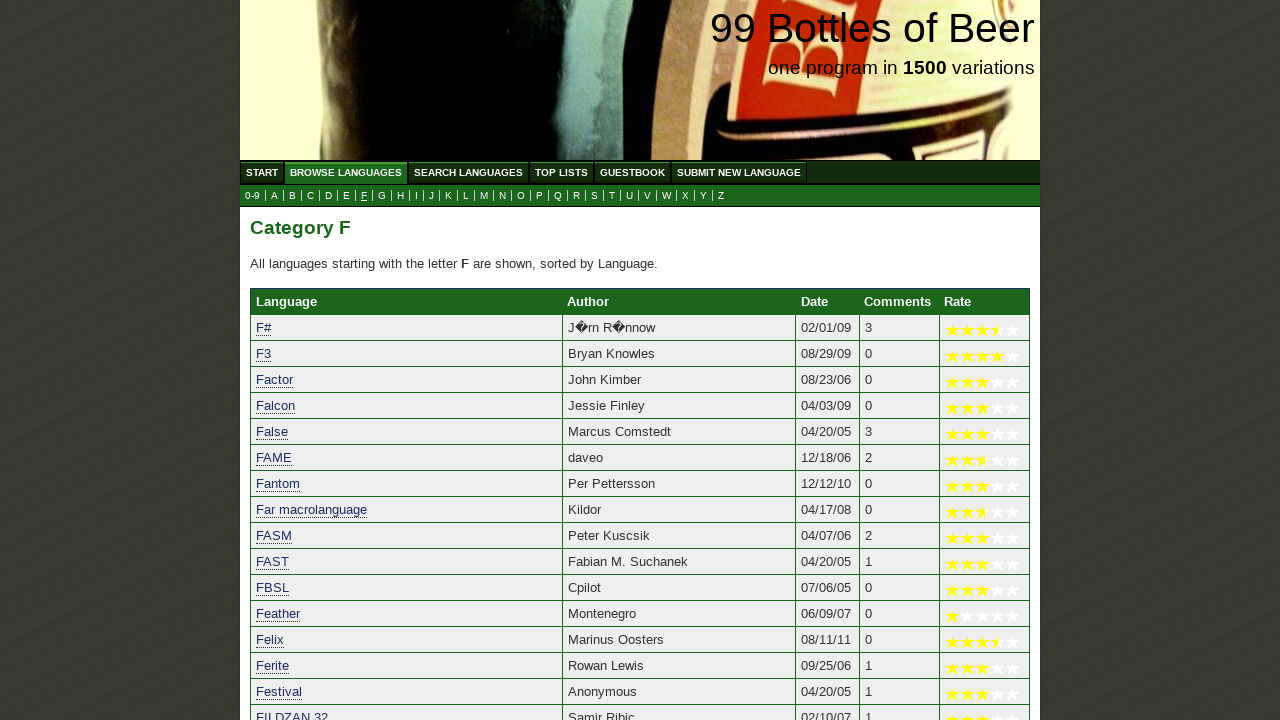

Waited for submenu link for 'g' to be available
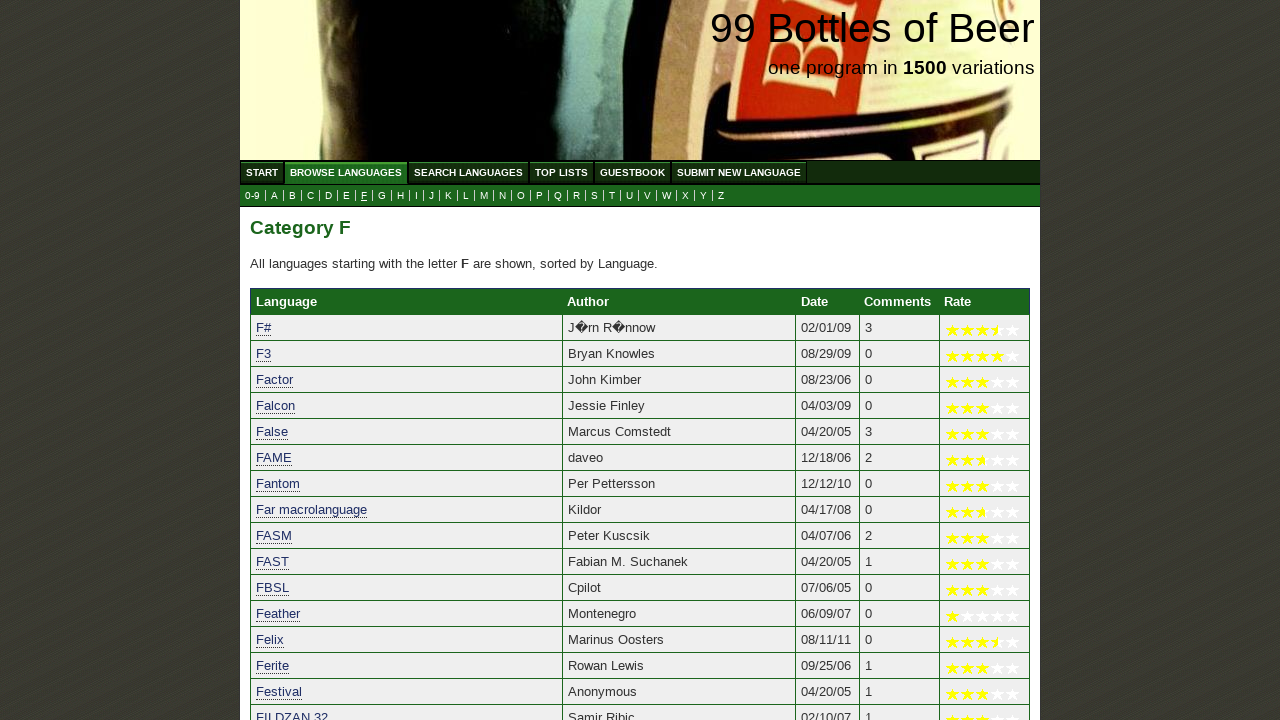

Clicked on submenu link for 'g' at (382, 196) on //ul[@id='submenu']//a[@href='g.html']
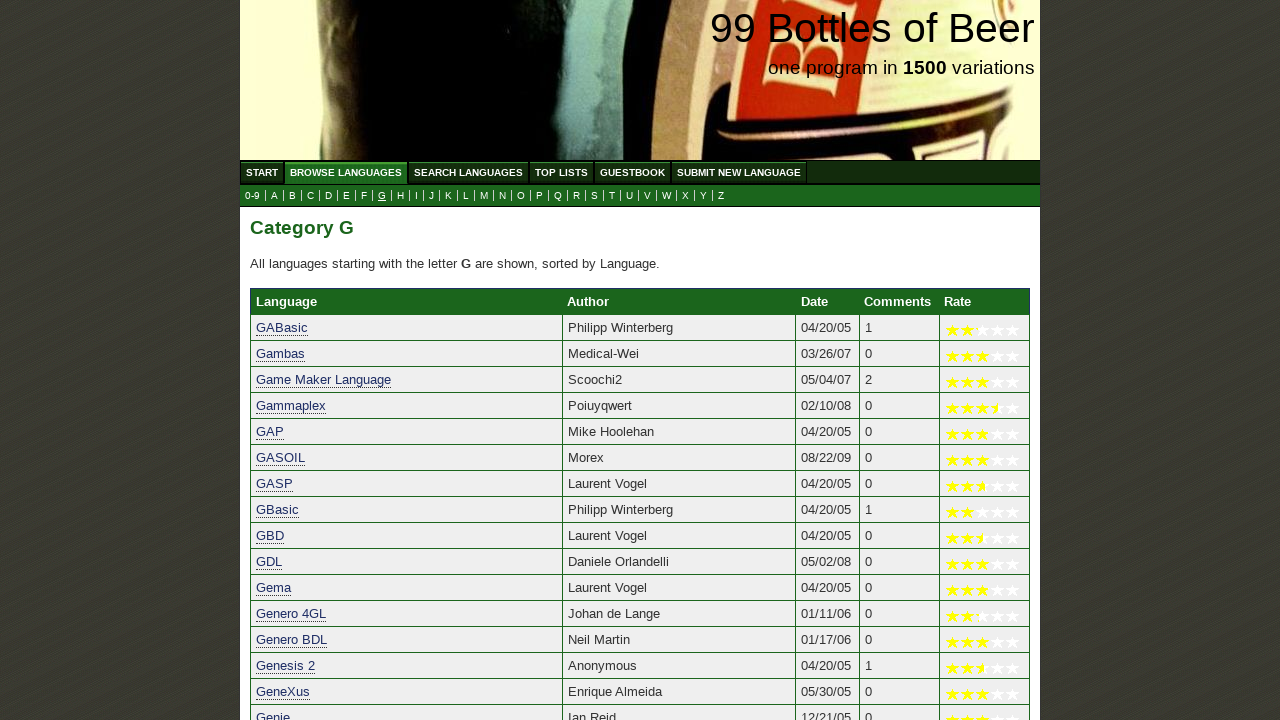

Waited for submenu link for 'h' to be available
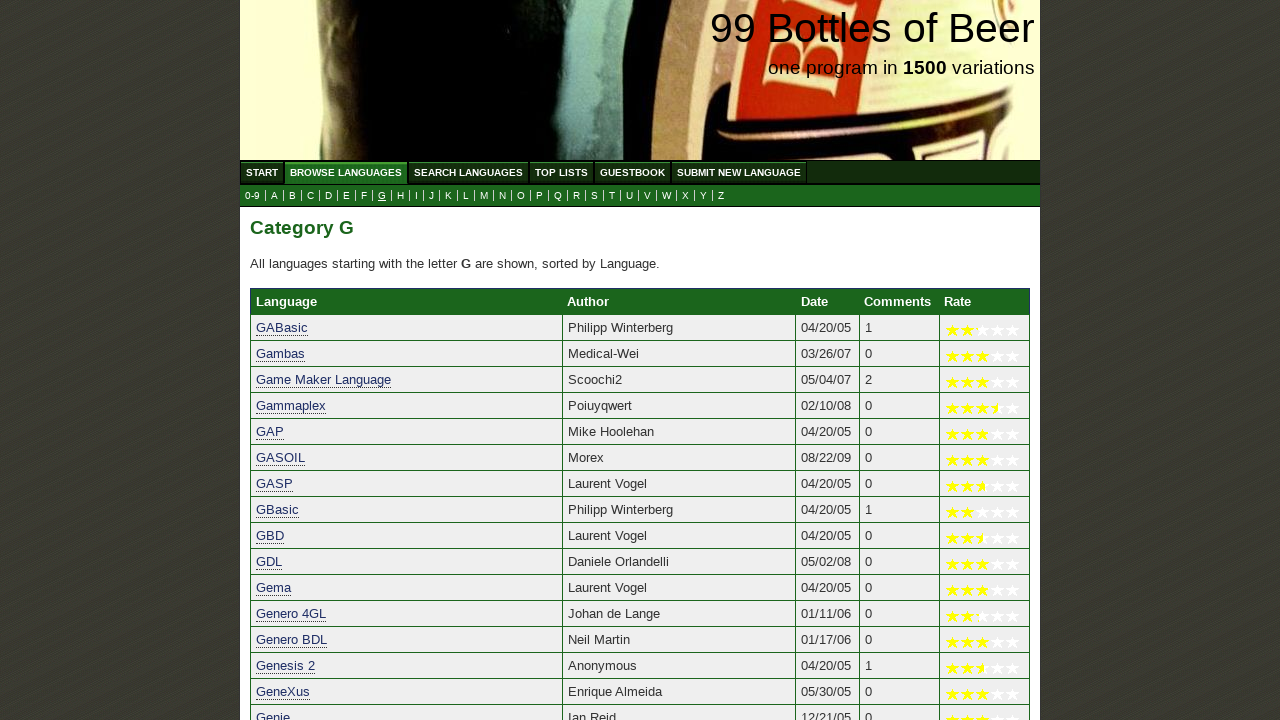

Clicked on submenu link for 'h' at (400, 196) on //ul[@id='submenu']//a[@href='h.html']
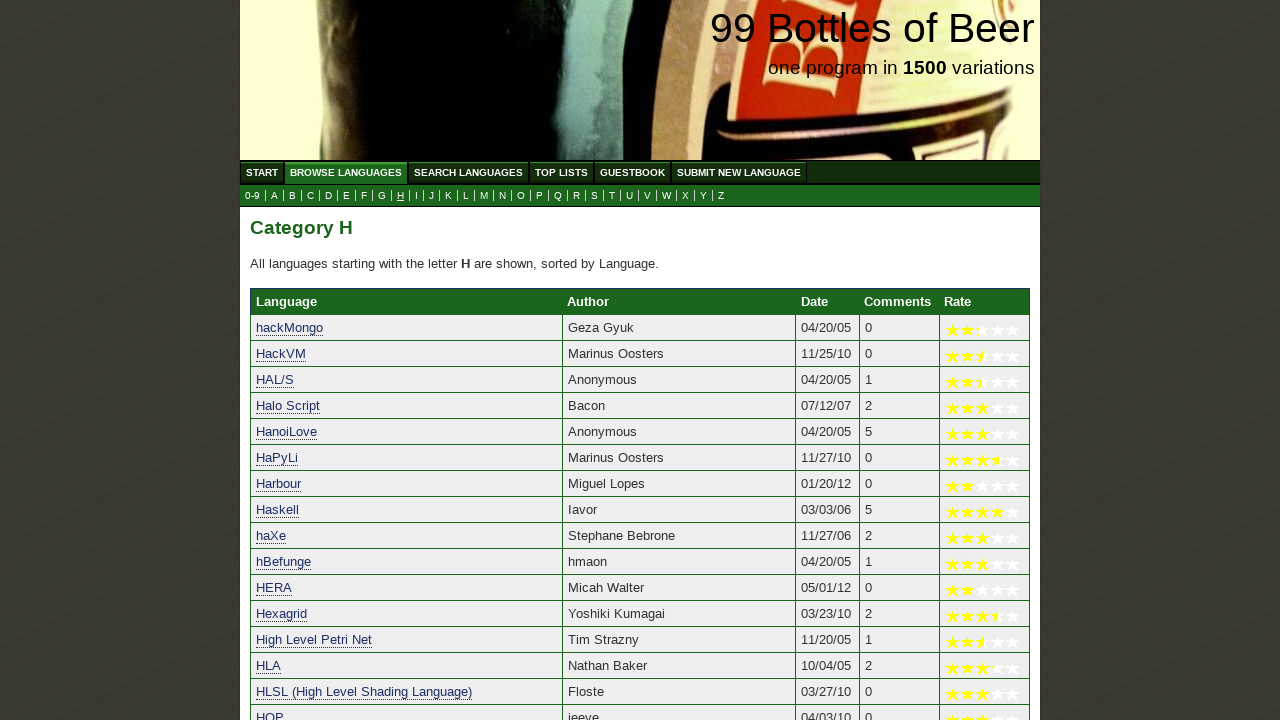

Waited for submenu link for 'i' to be available
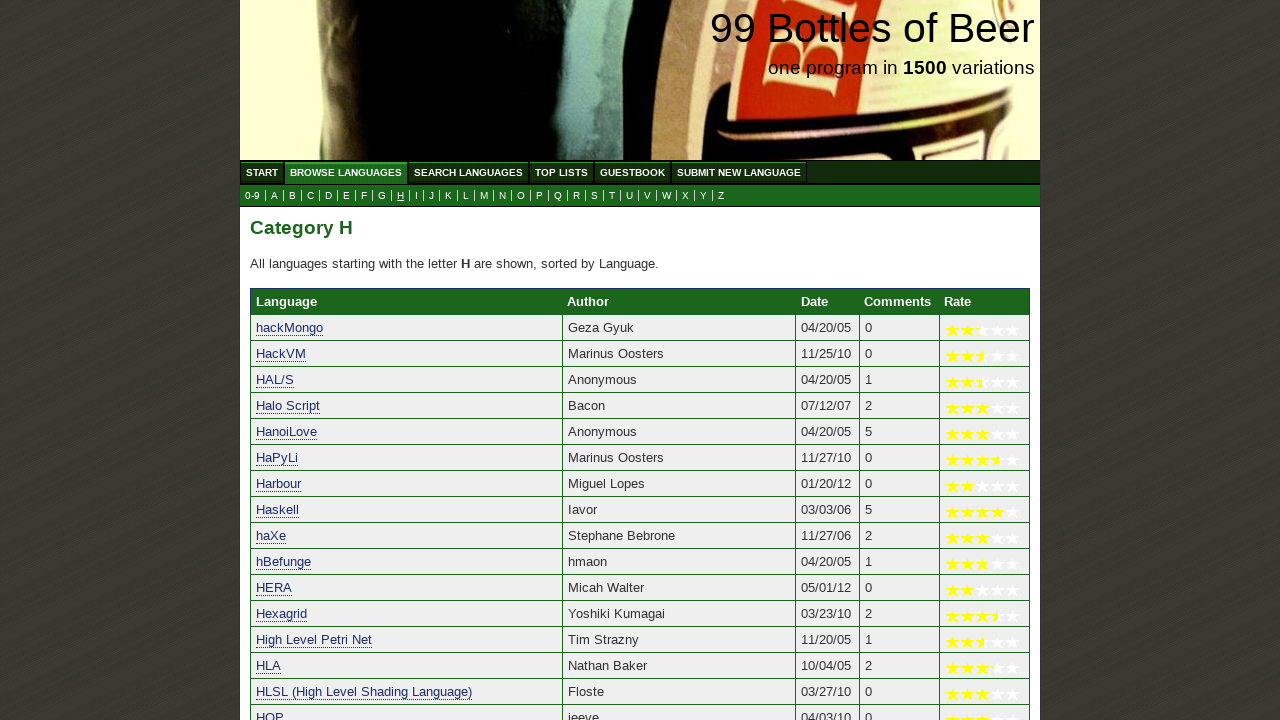

Clicked on submenu link for 'i' at (416, 196) on //ul[@id='submenu']//a[@href='i.html']
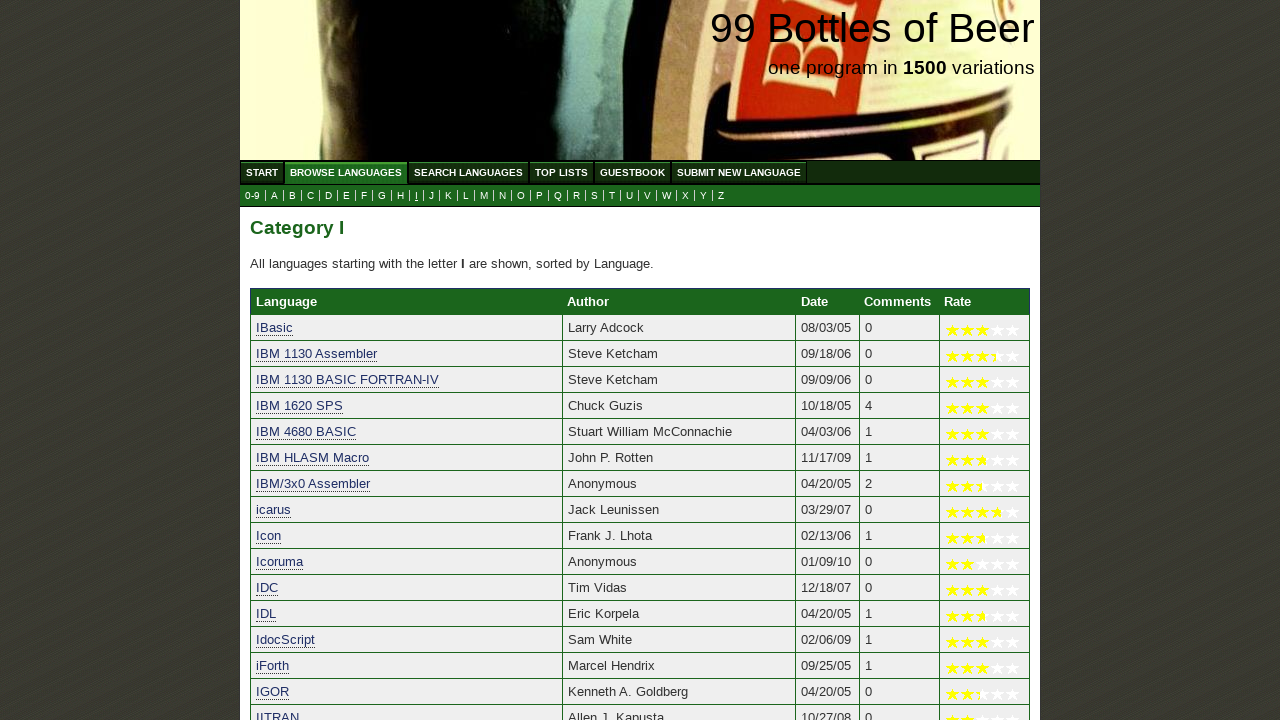

Waited for submenu link for 'j' to be available
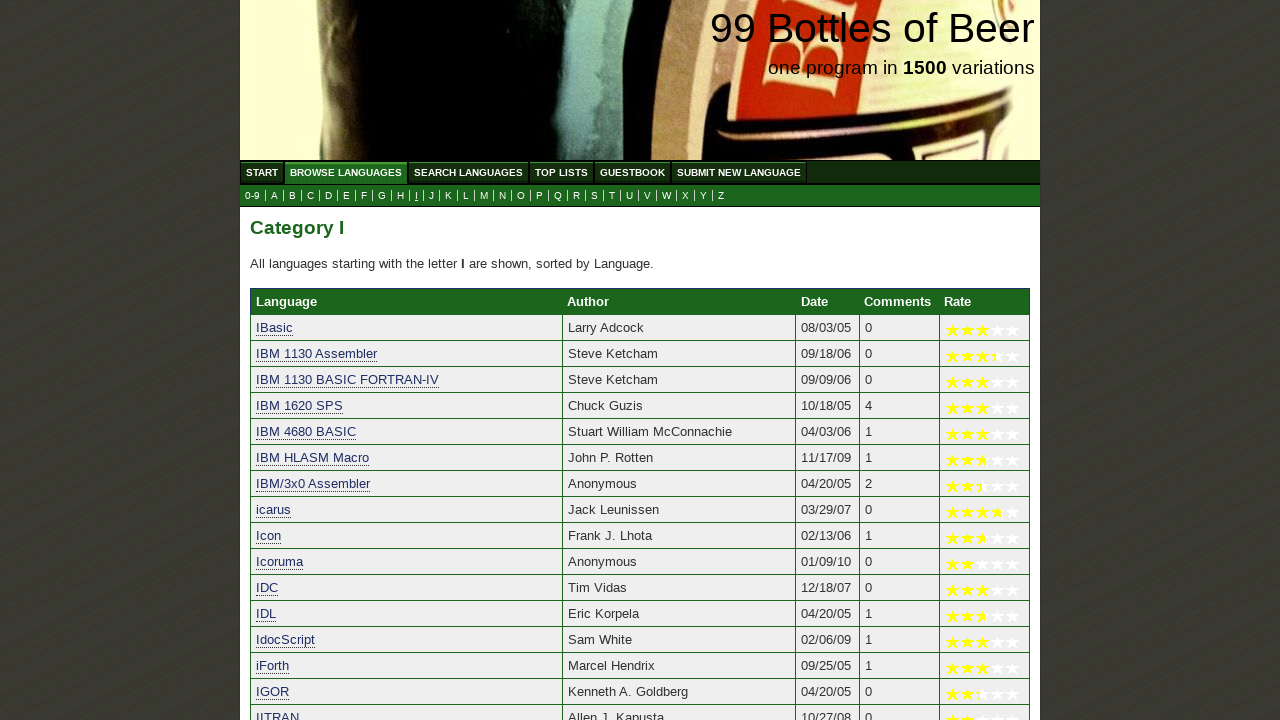

Clicked on submenu link for 'j' at (432, 196) on //ul[@id='submenu']//a[@href='j.html']
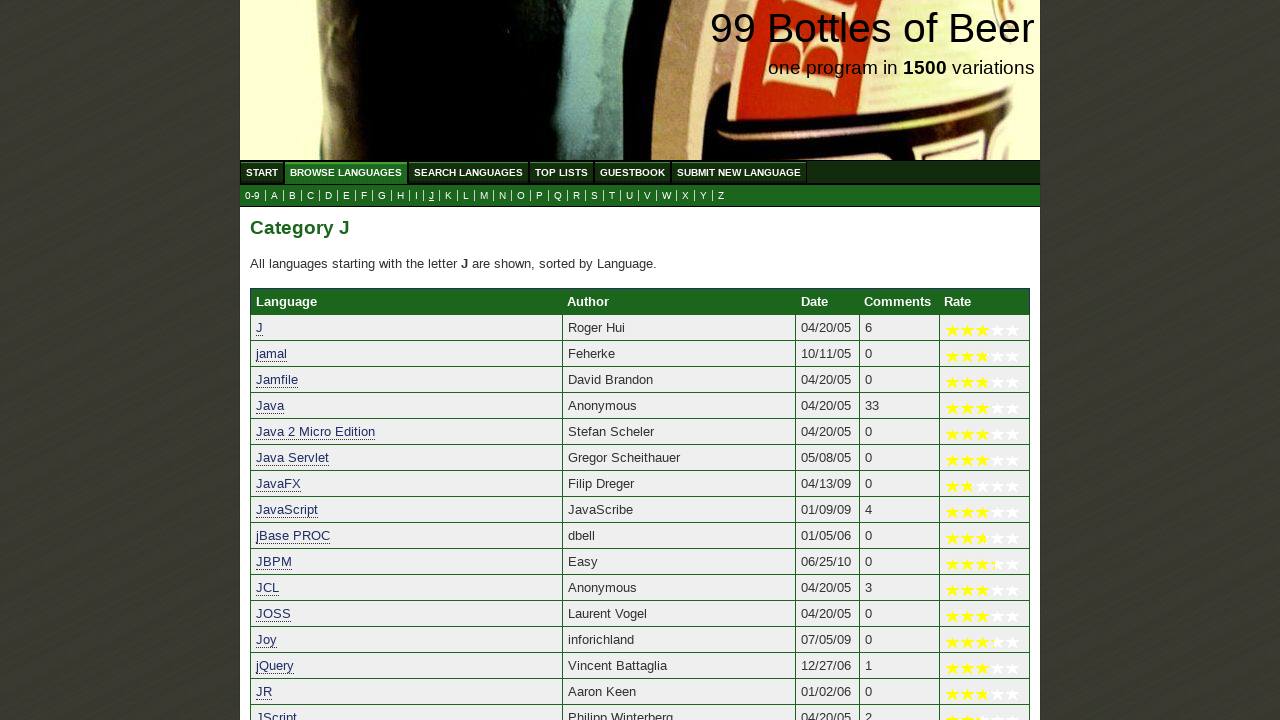

Waited for submenu link for 'k' to be available
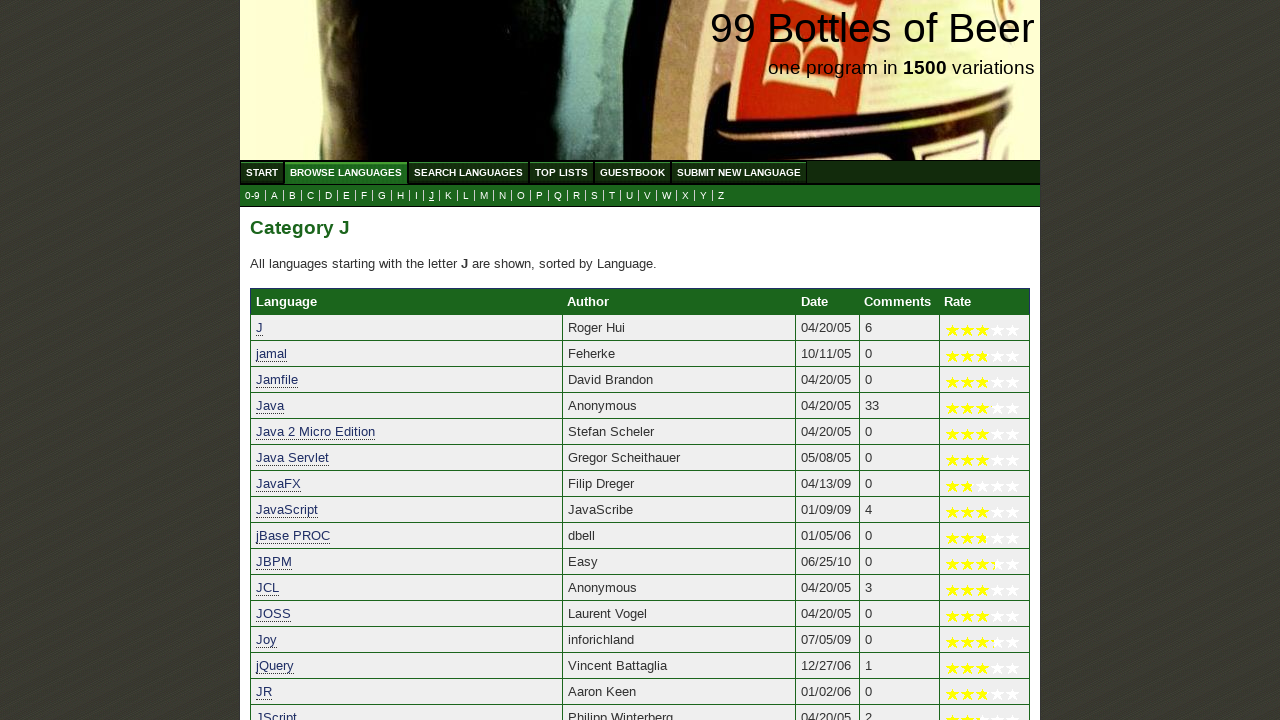

Clicked on submenu link for 'k' at (448, 196) on //ul[@id='submenu']//a[@href='k.html']
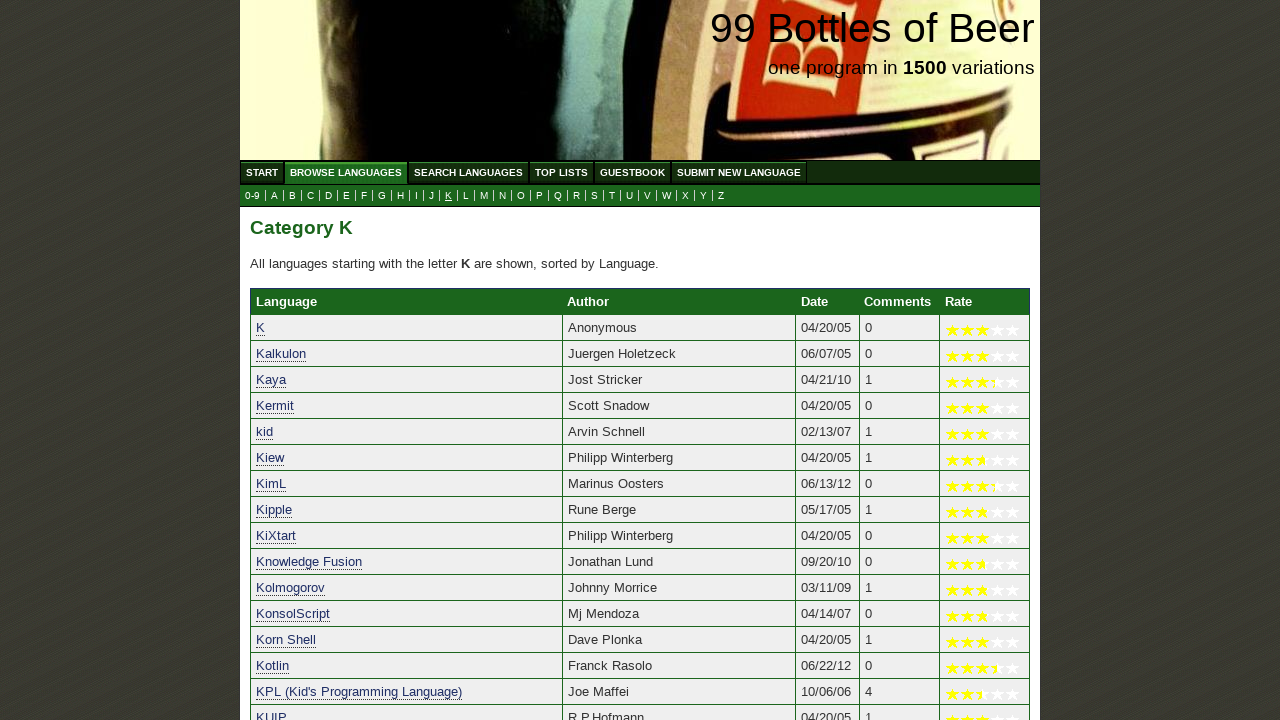

Waited for submenu link for 'l' to be available
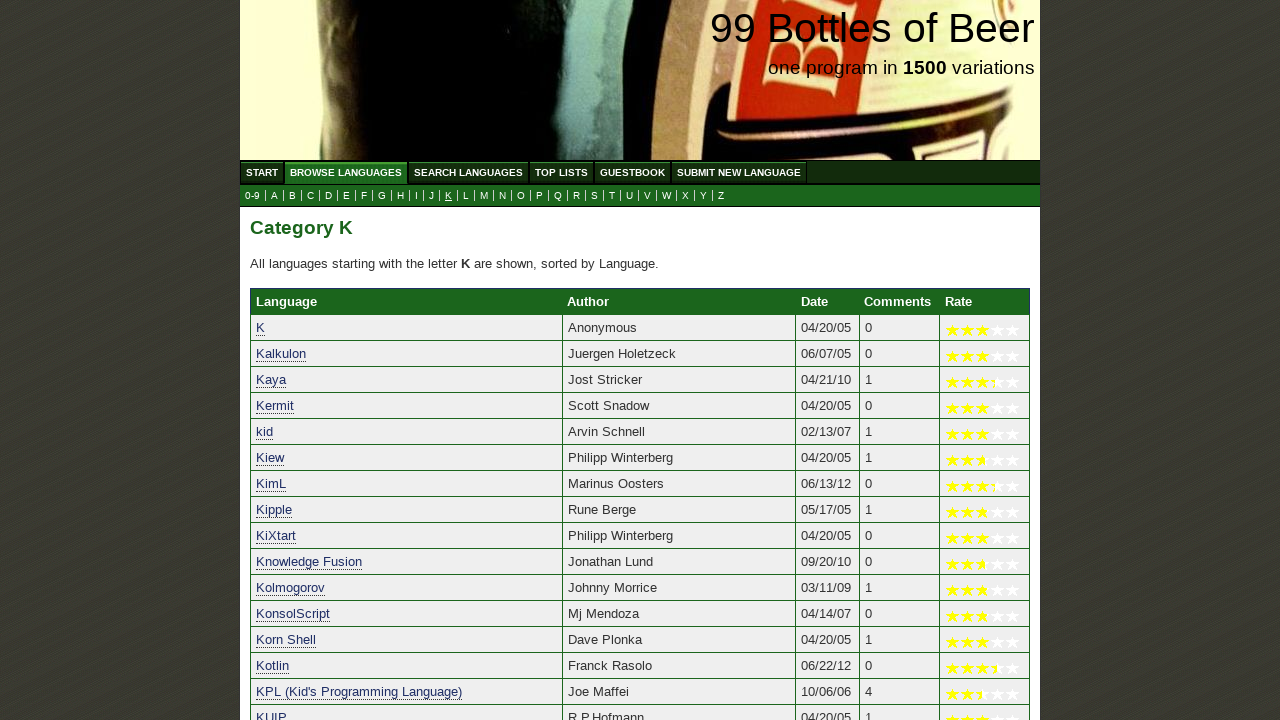

Clicked on submenu link for 'l' at (466, 196) on //ul[@id='submenu']//a[@href='l.html']
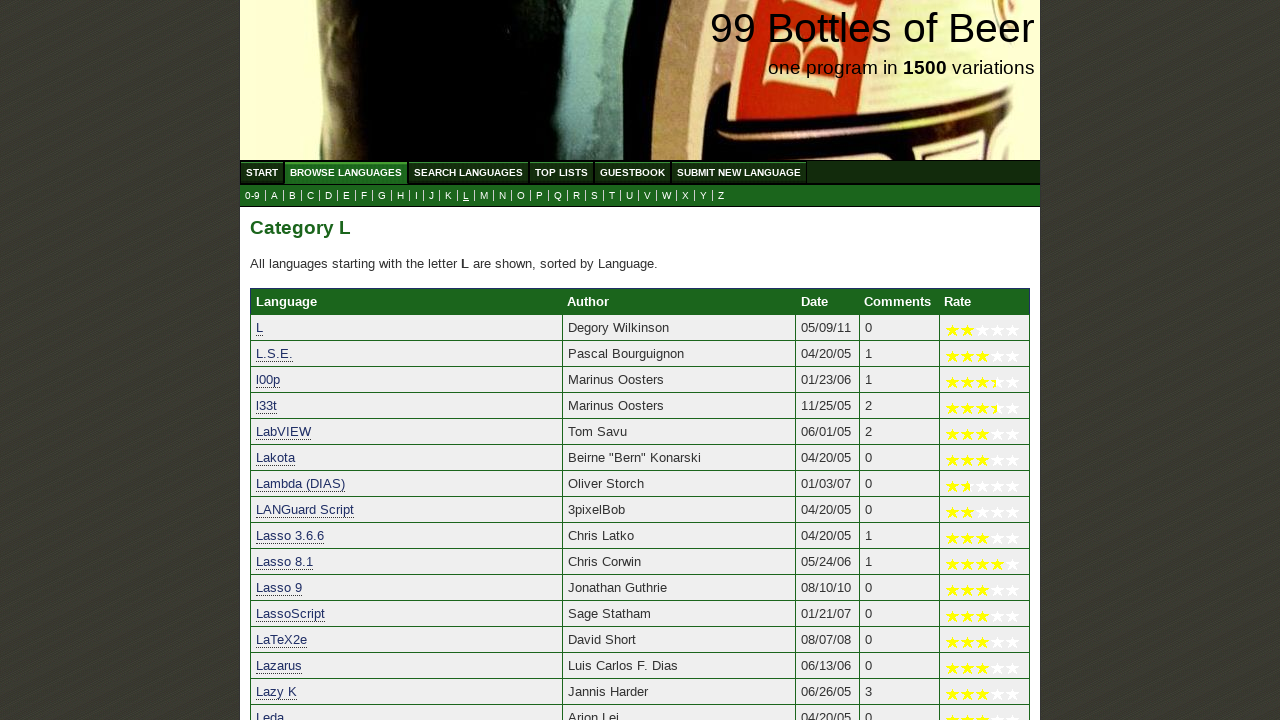

Waited for submenu link for 'm' to be available
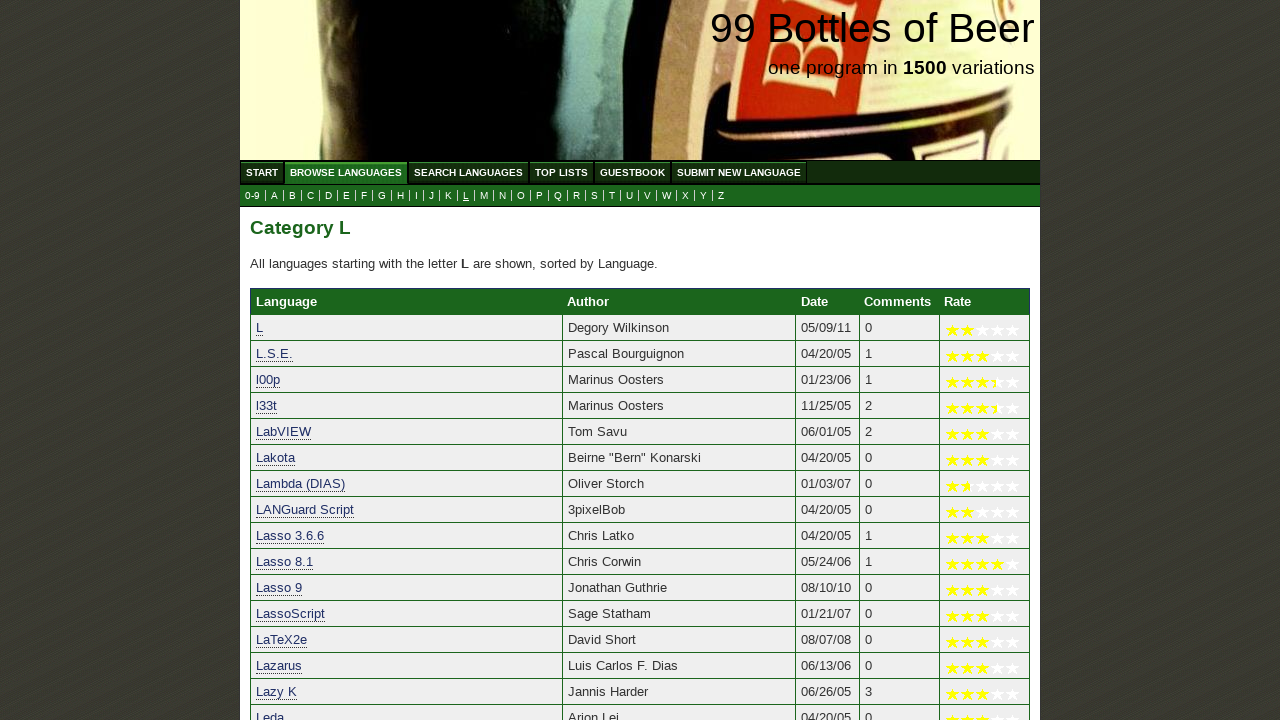

Clicked on submenu link for 'm' at (484, 196) on //ul[@id='submenu']//a[@href='m.html']
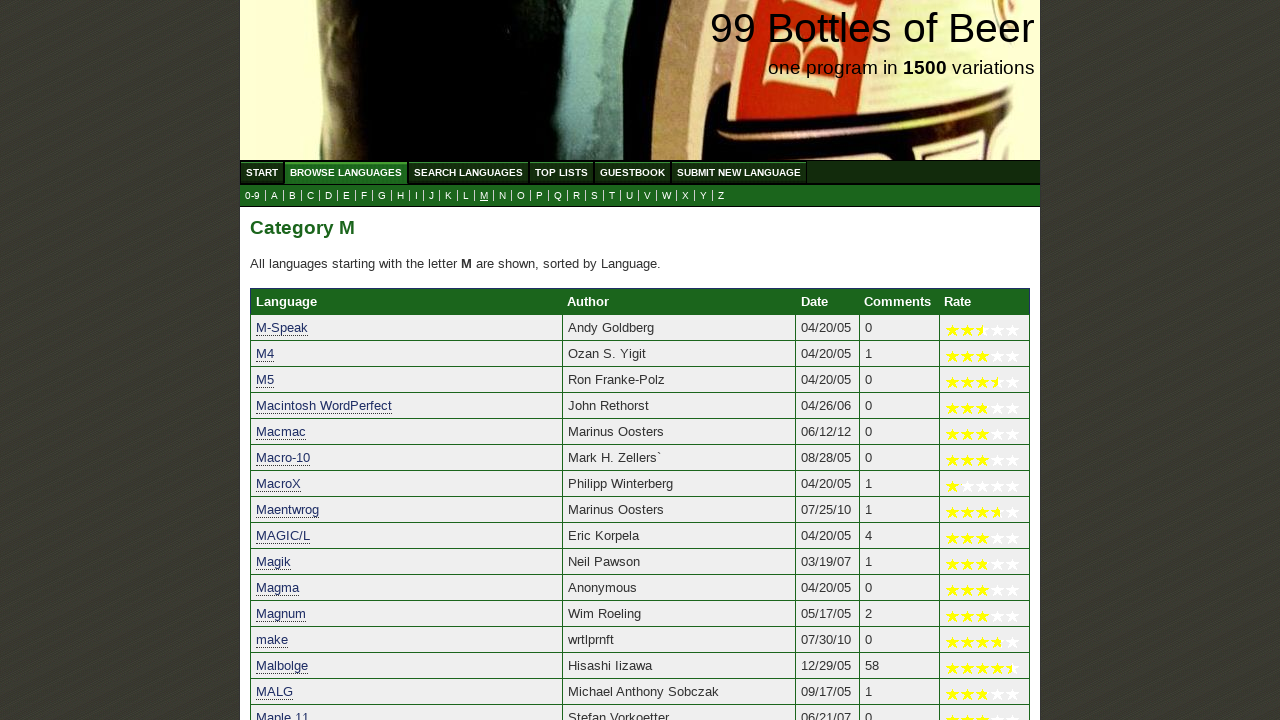

Waited for submenu link for 'n' to be available
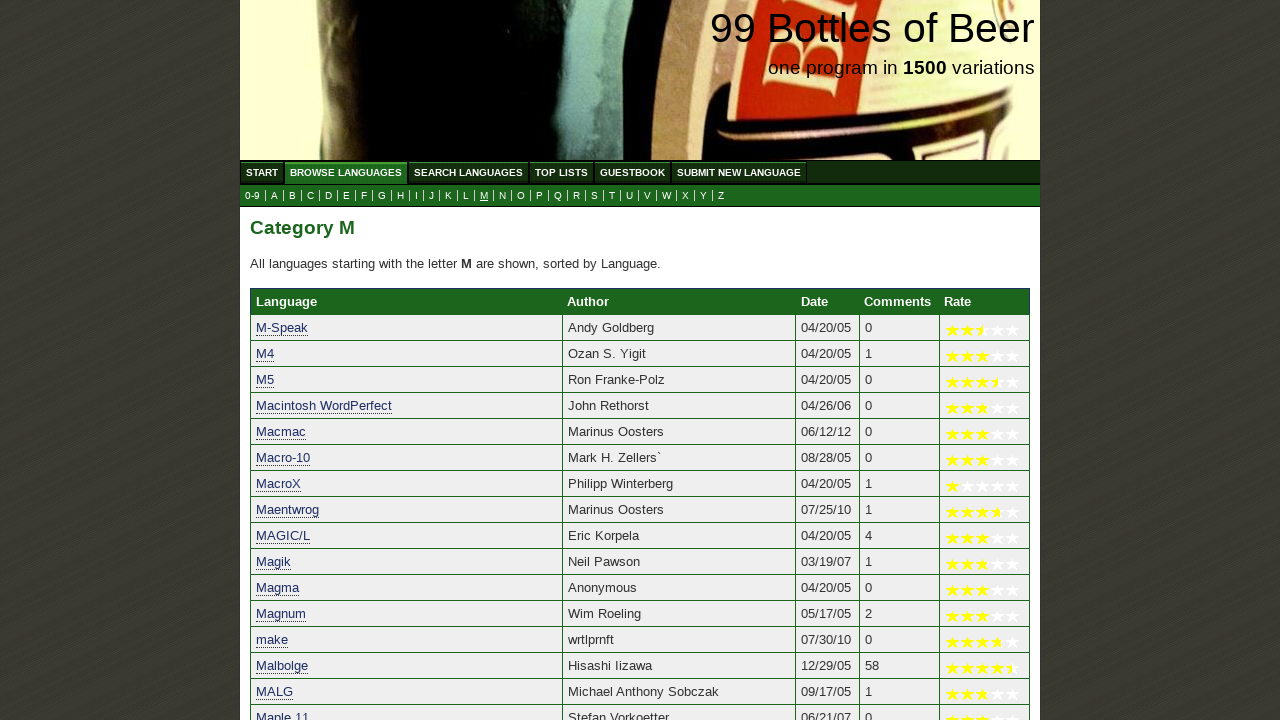

Clicked on submenu link for 'n' at (502, 196) on //ul[@id='submenu']//a[@href='n.html']
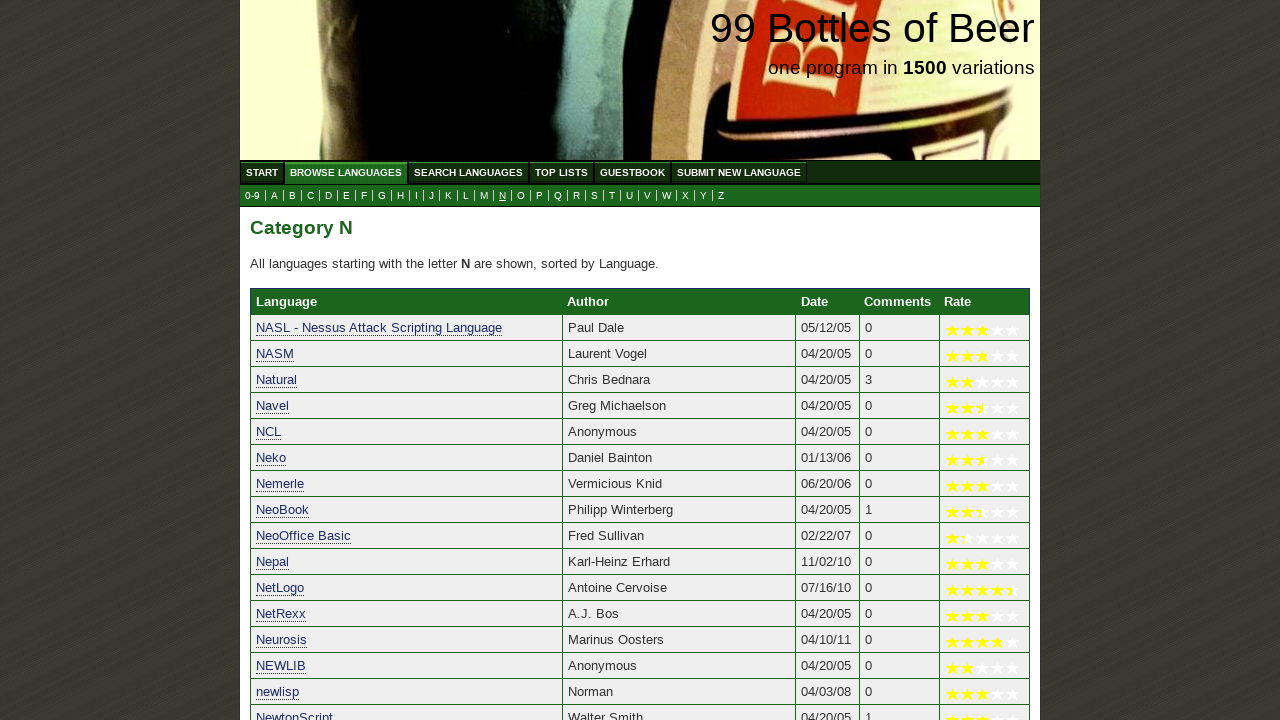

Waited for submenu link for 'o' to be available
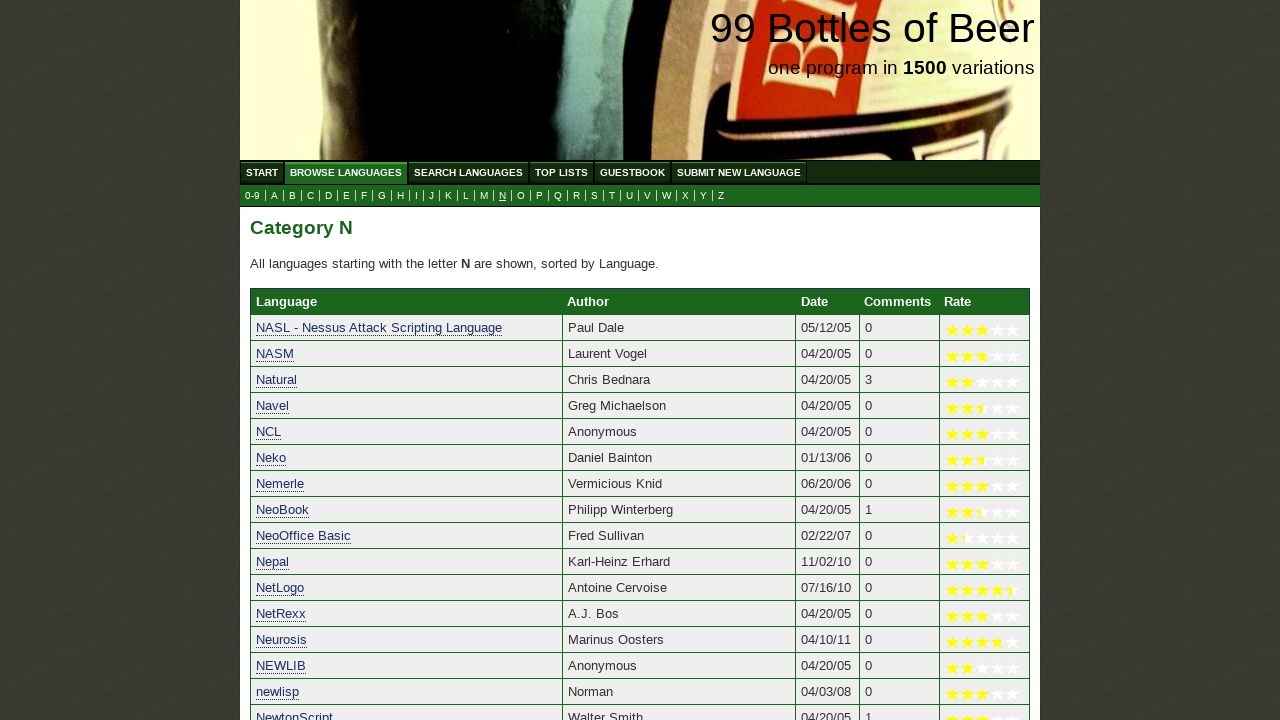

Clicked on submenu link for 'o' at (521, 196) on //ul[@id='submenu']//a[@href='o.html']
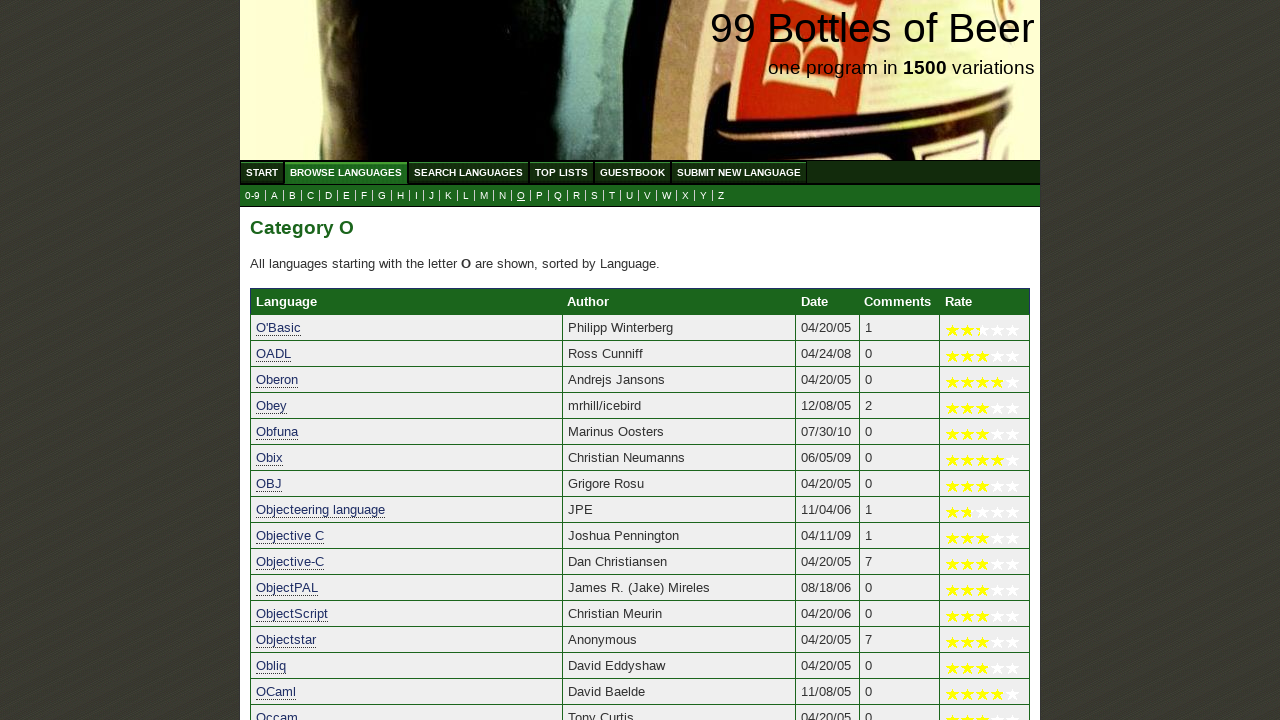

Waited for submenu link for 'p' to be available
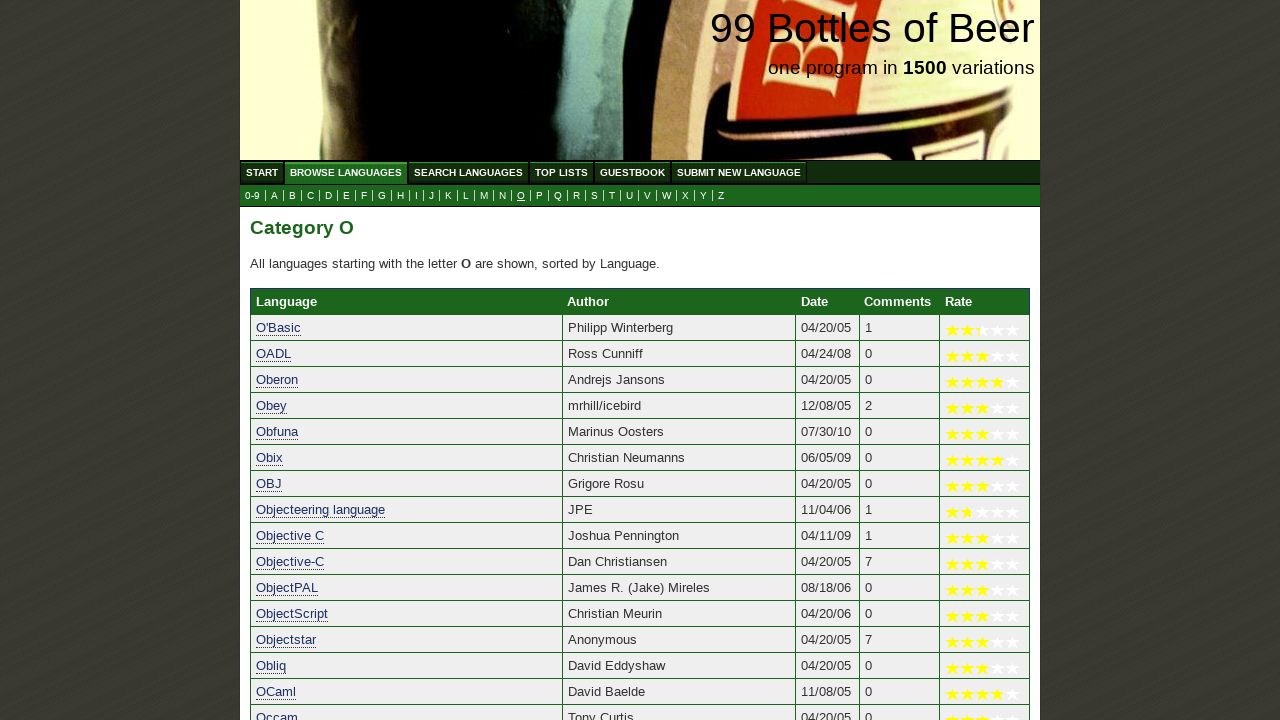

Clicked on submenu link for 'p' at (540, 196) on //ul[@id='submenu']//a[@href='p.html']
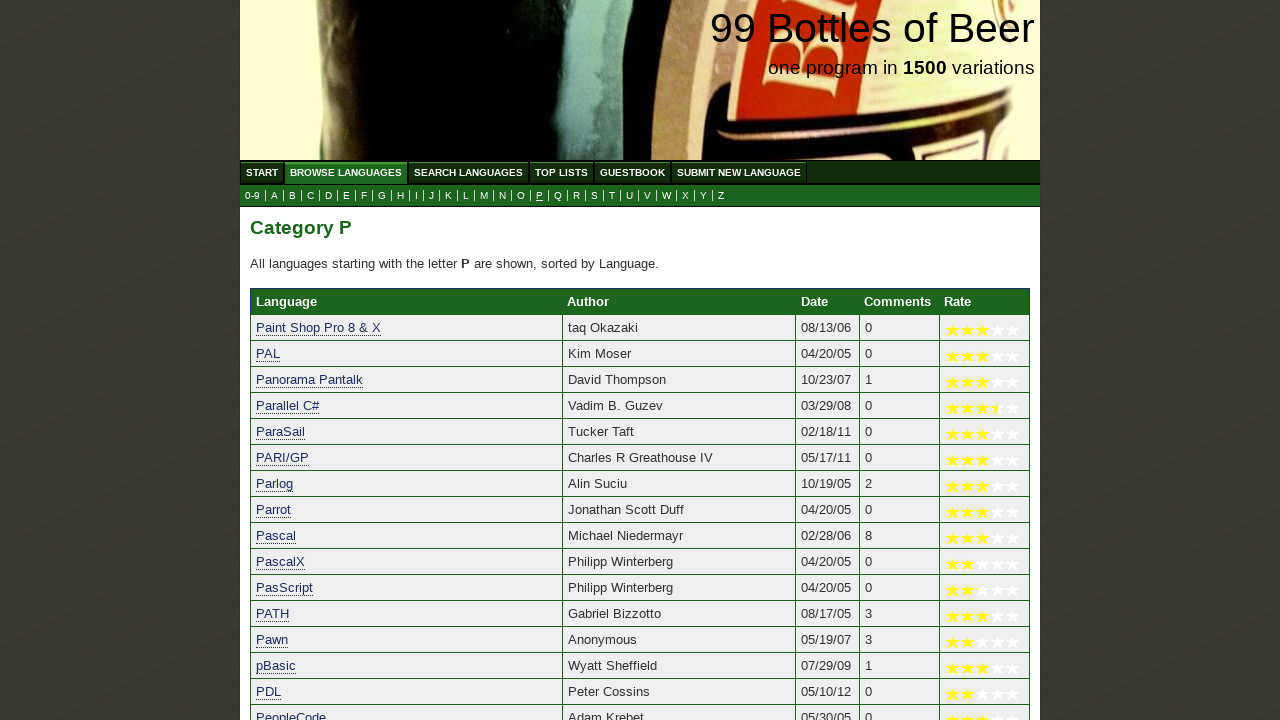

Waited for submenu link for 'q' to be available
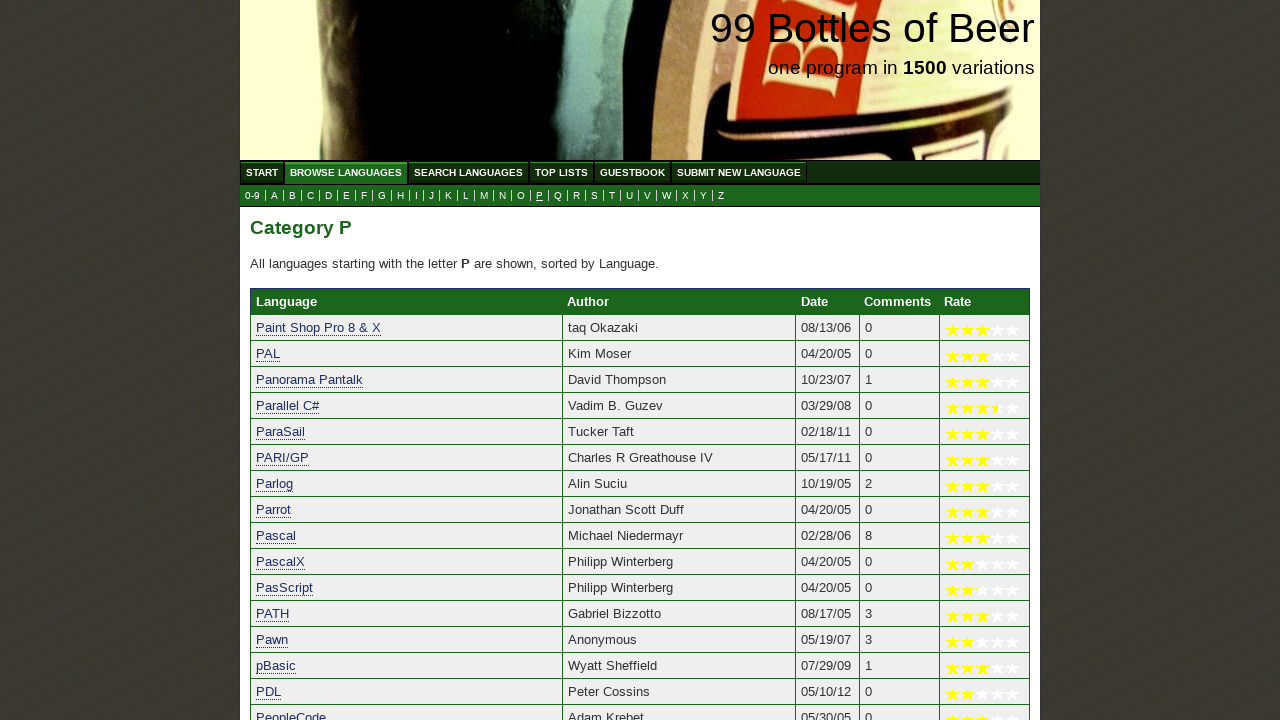

Clicked on submenu link for 'q' at (558, 196) on //ul[@id='submenu']//a[@href='q.html']
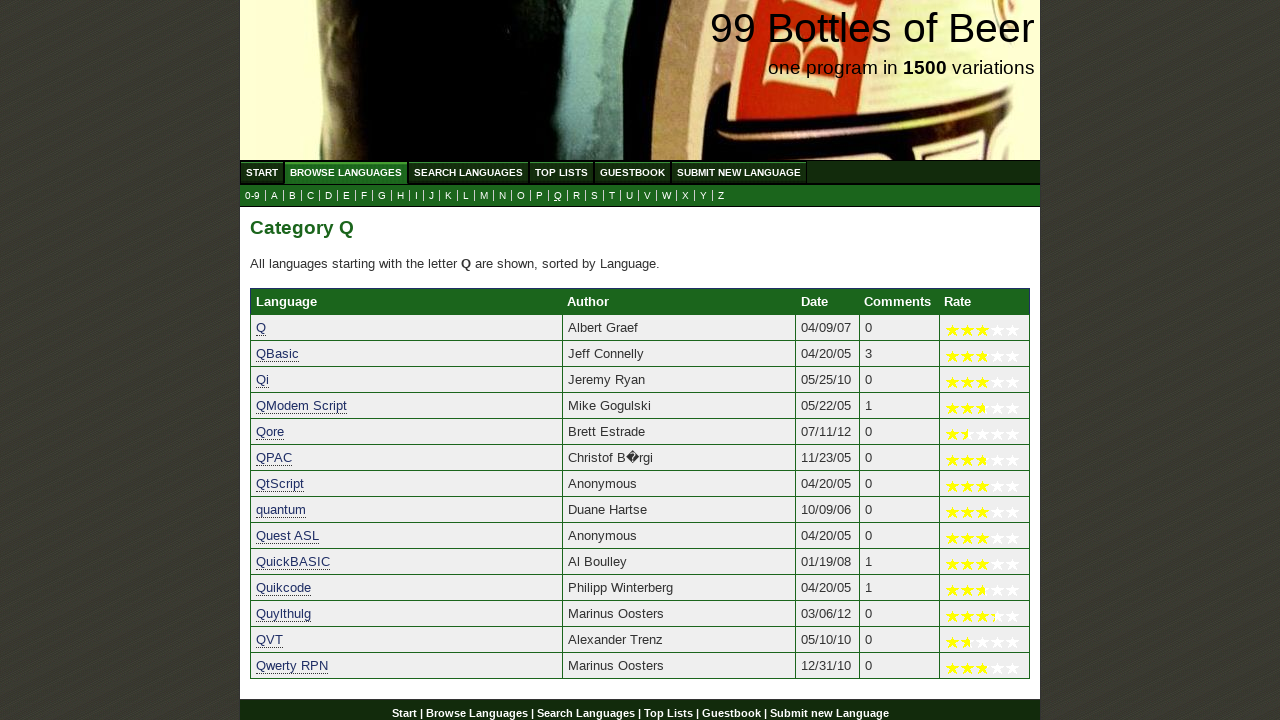

Waited for submenu link for 'r' to be available
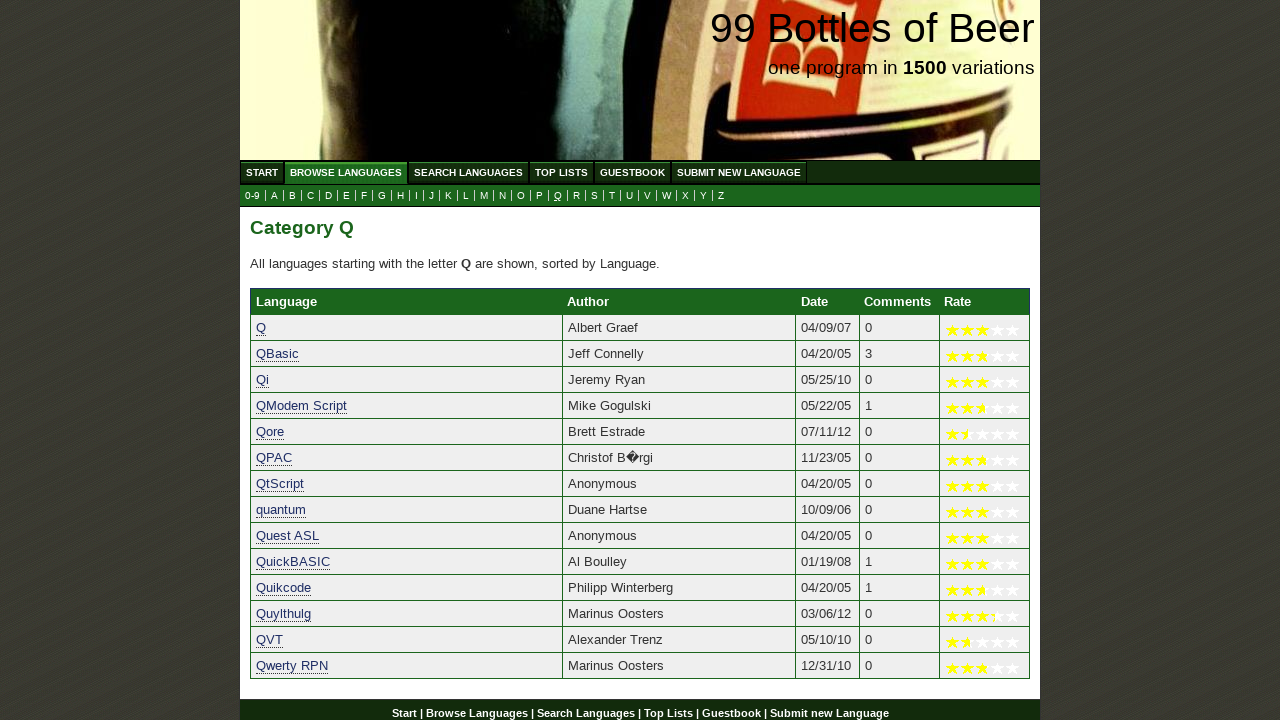

Clicked on submenu link for 'r' at (576, 196) on //ul[@id='submenu']//a[@href='r.html']
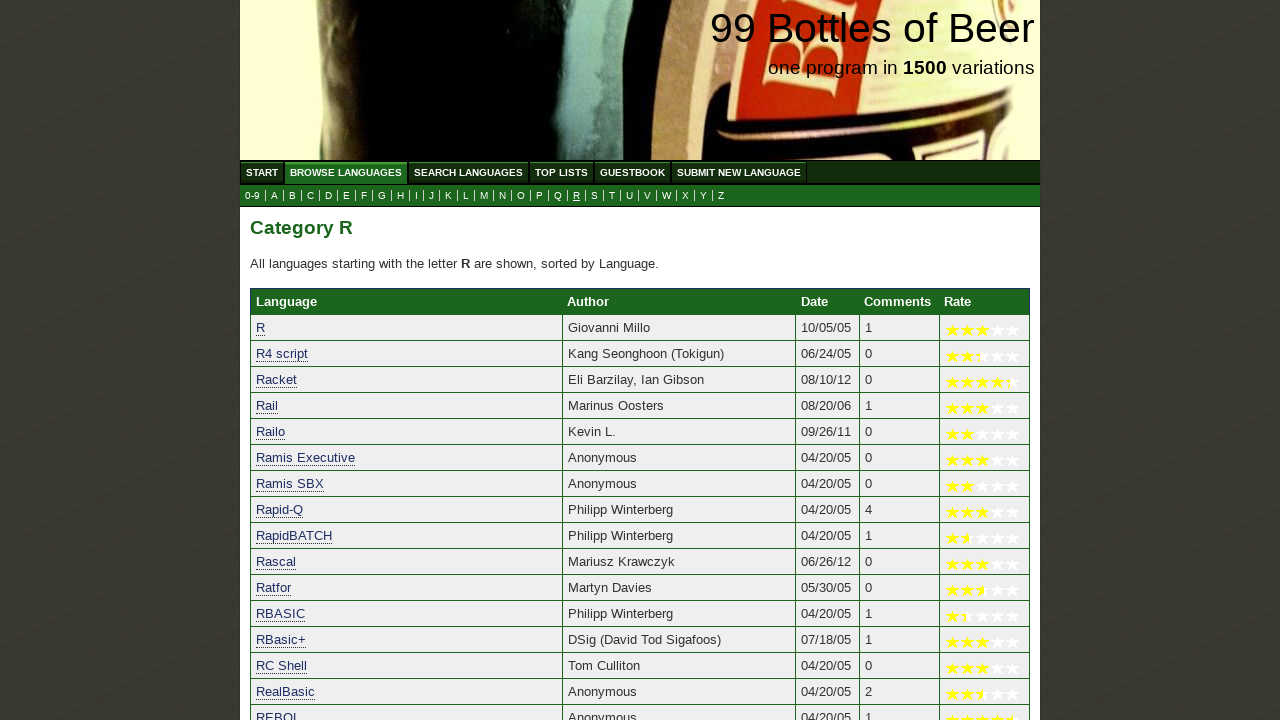

Waited for submenu link for 's' to be available
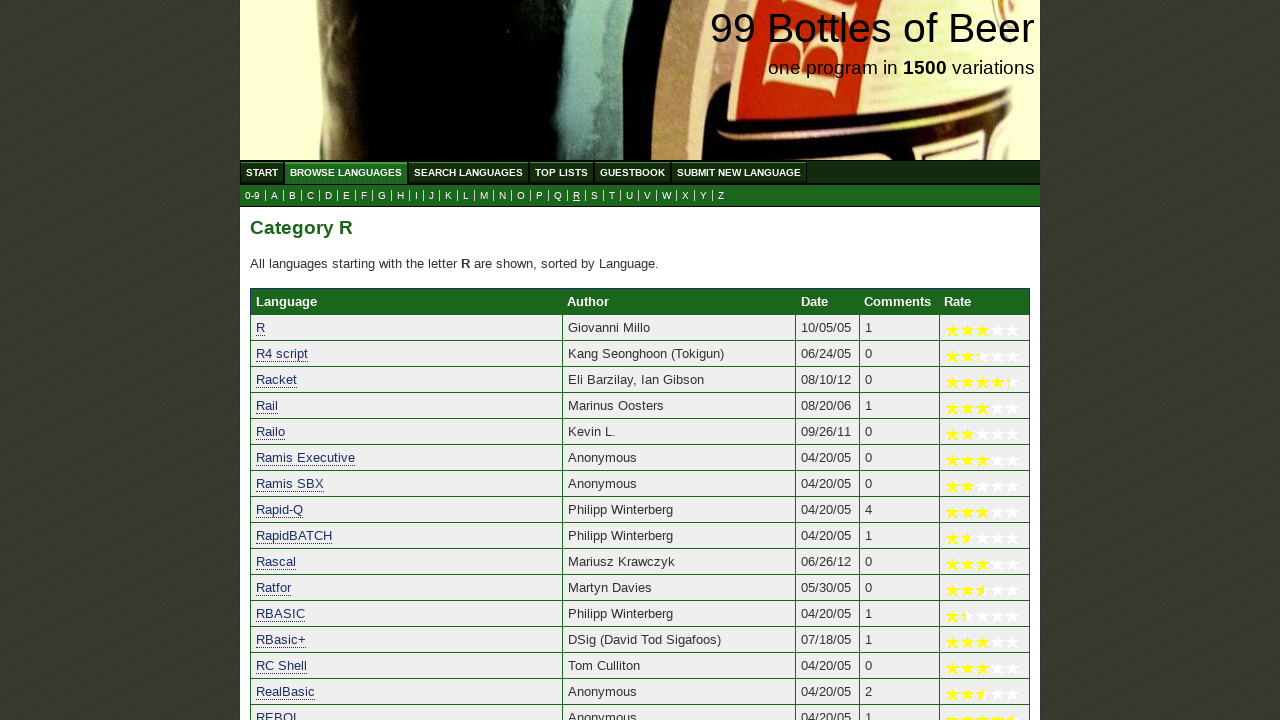

Clicked on submenu link for 's' at (594, 196) on //ul[@id='submenu']//a[@href='s.html']
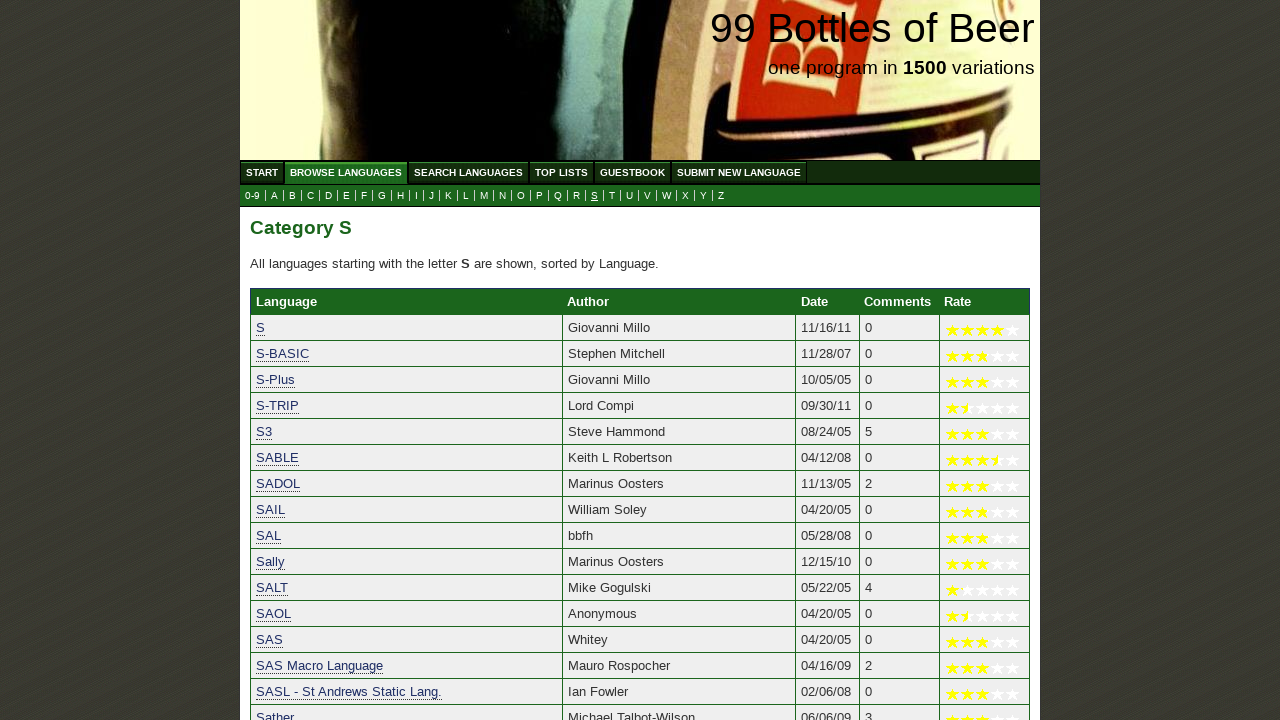

Waited for submenu link for 't' to be available
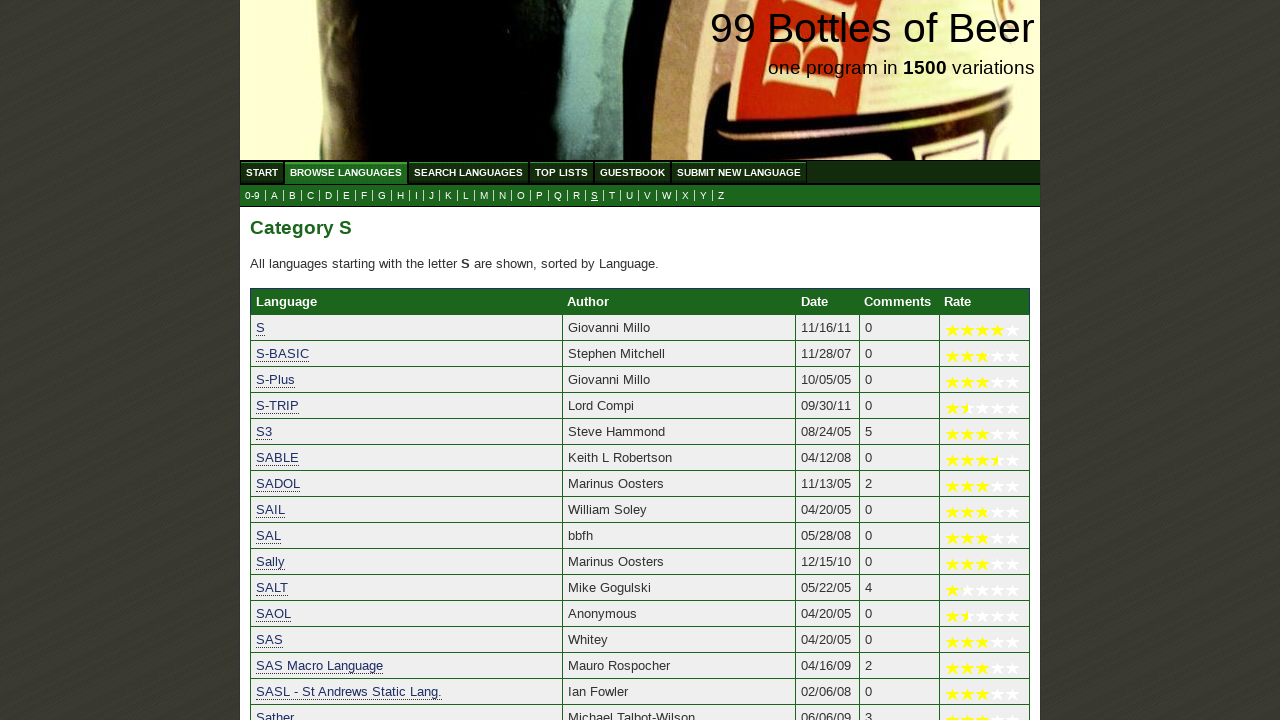

Clicked on submenu link for 't' at (612, 196) on //ul[@id='submenu']//a[@href='t.html']
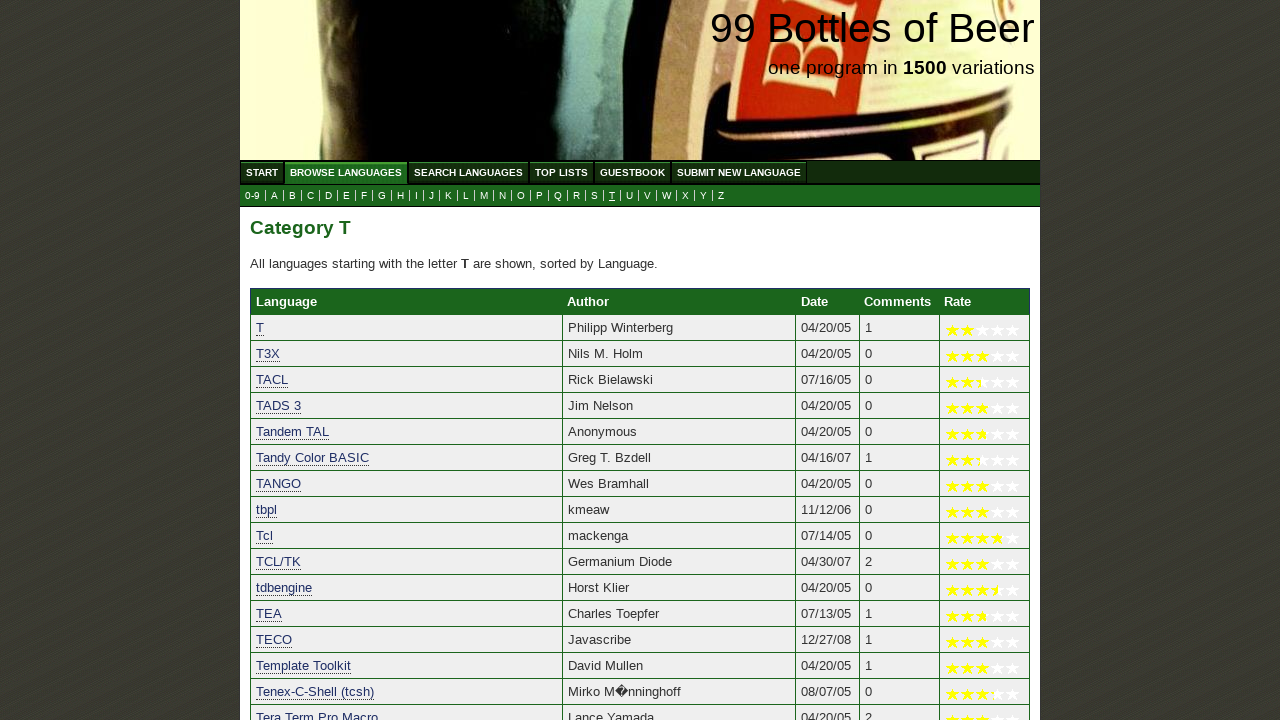

Waited for submenu link for 'u' to be available
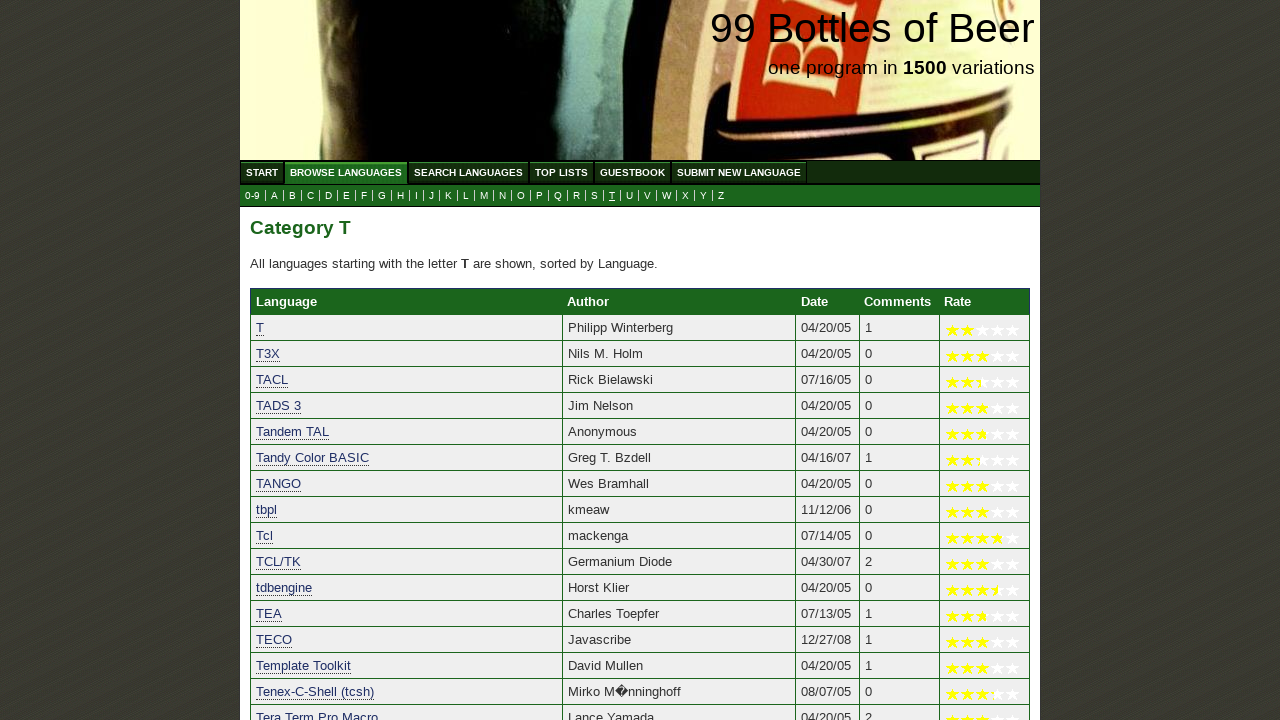

Clicked on submenu link for 'u' at (630, 196) on //ul[@id='submenu']//a[@href='u.html']
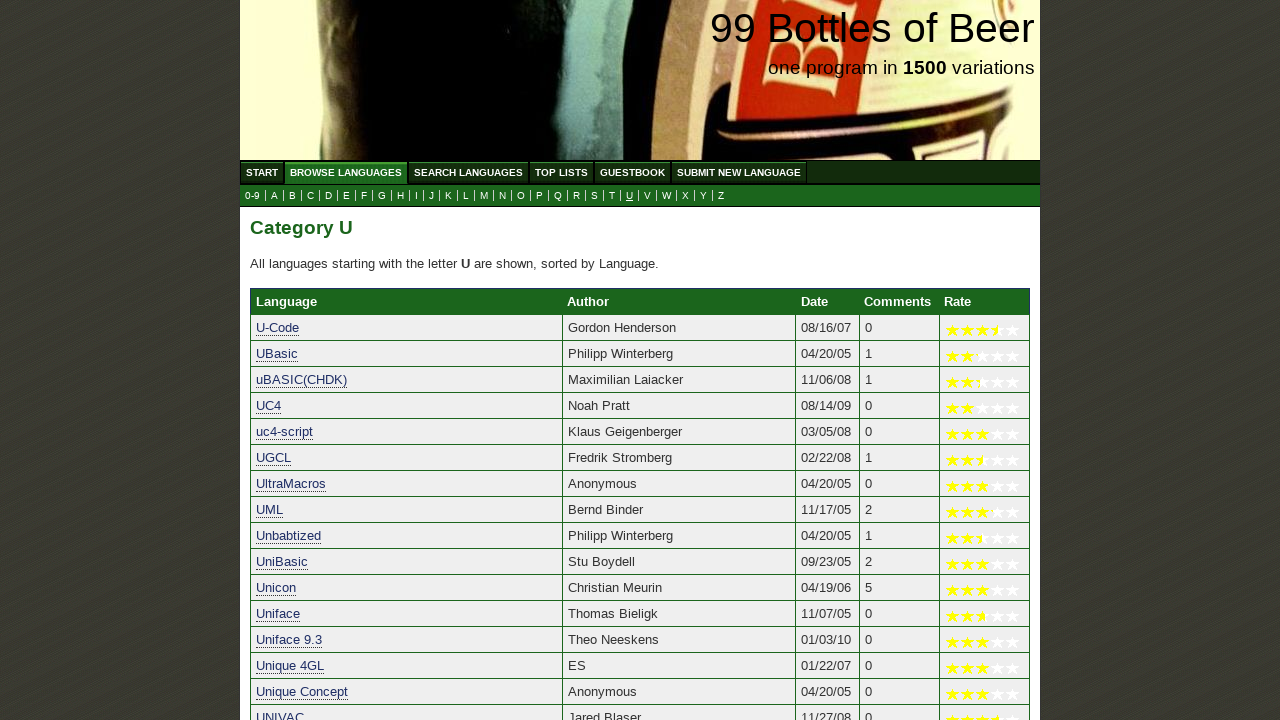

Waited for submenu link for 'v' to be available
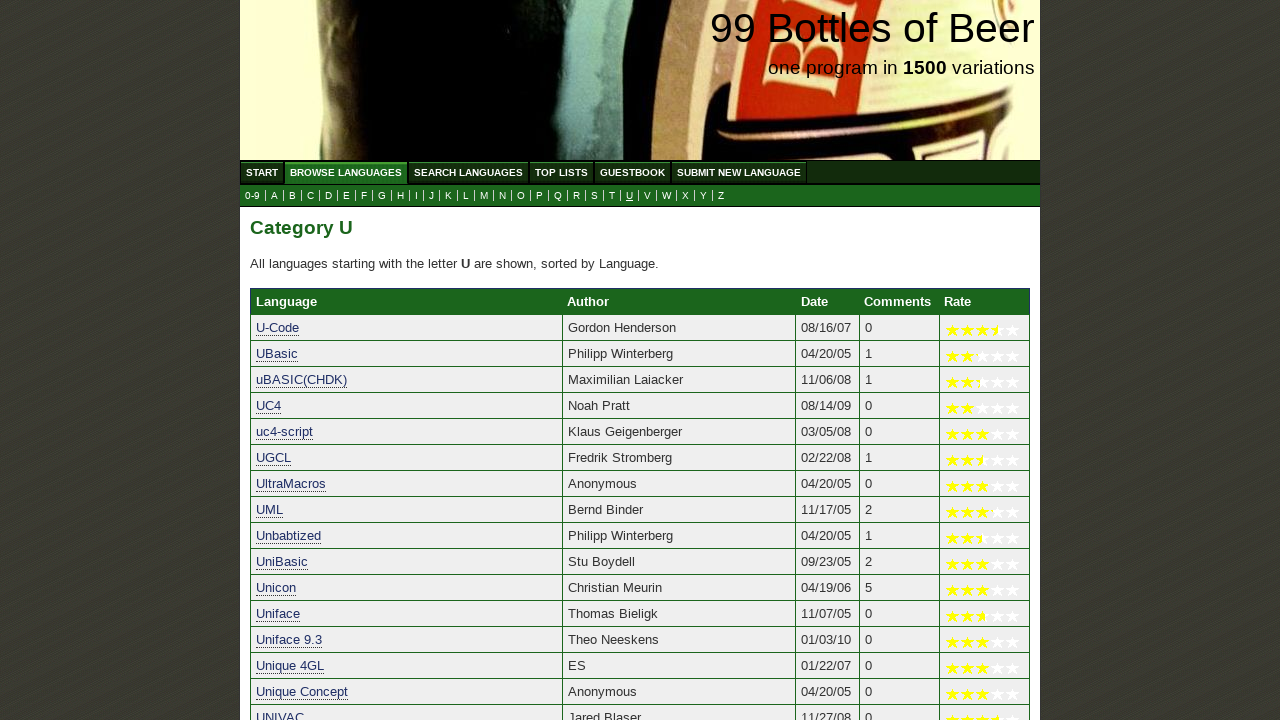

Clicked on submenu link for 'v' at (648, 196) on //ul[@id='submenu']//a[@href='v.html']
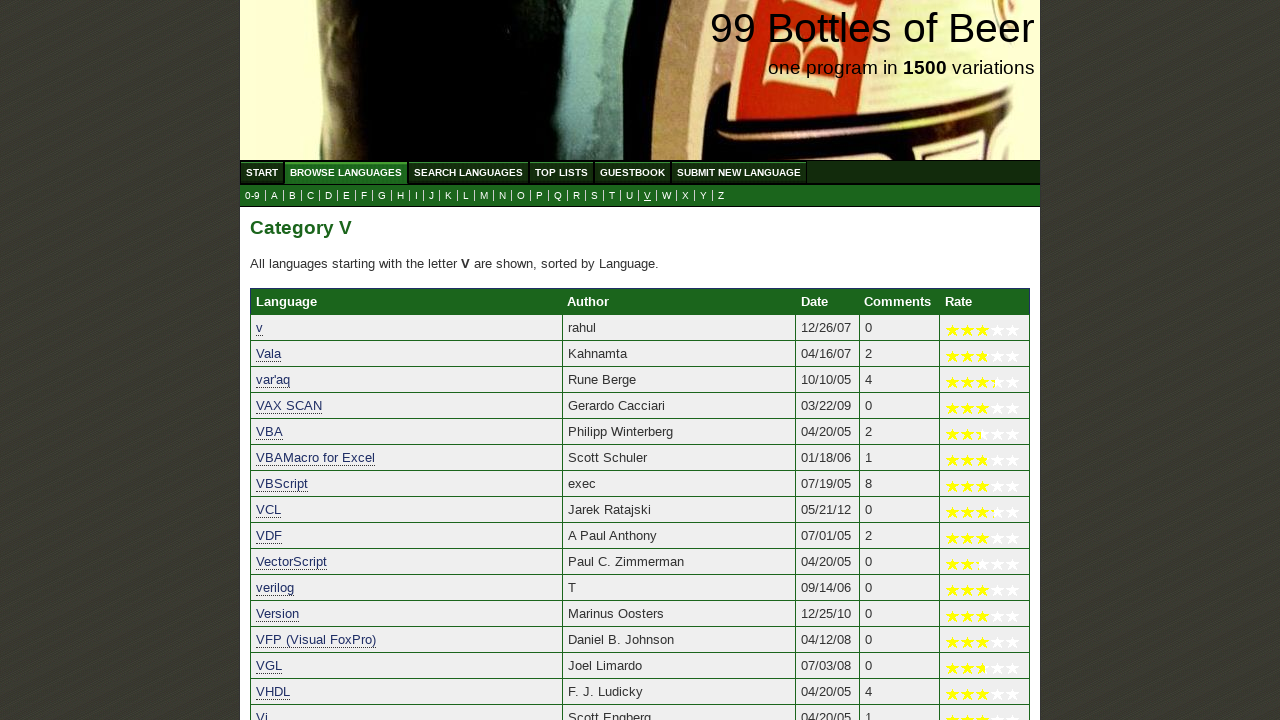

Waited for submenu link for 'w' to be available
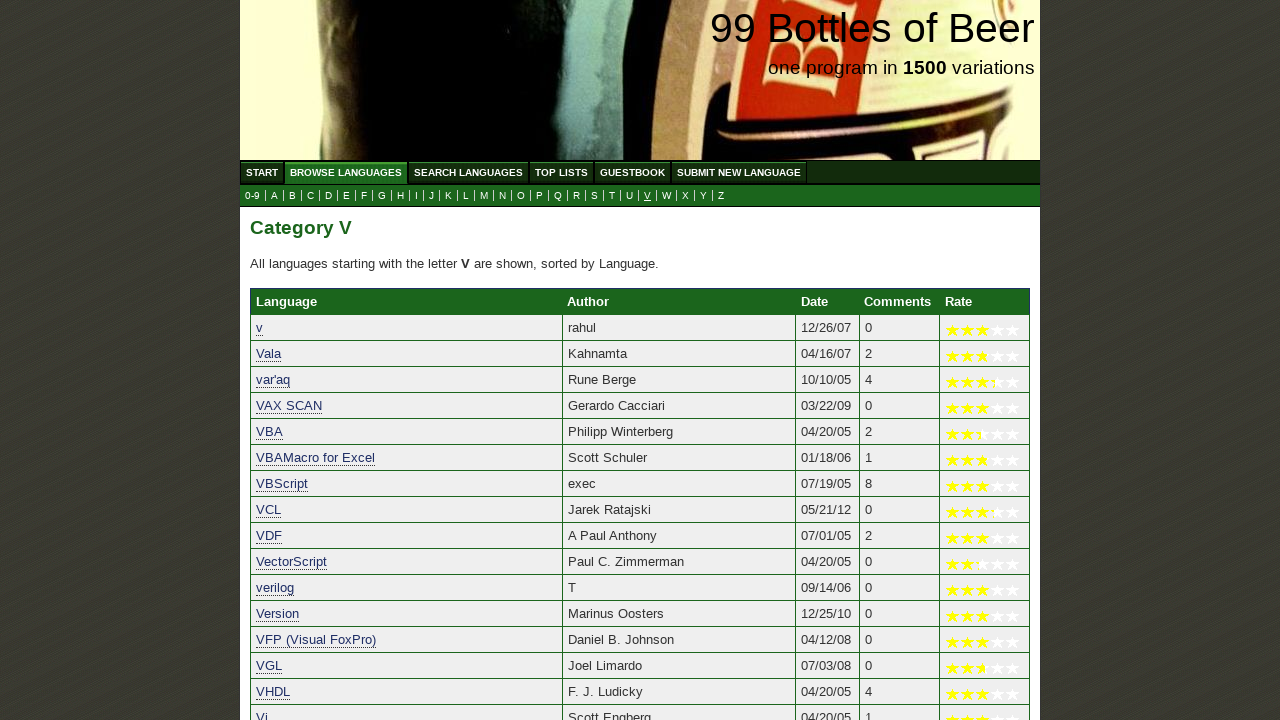

Clicked on submenu link for 'w' at (666, 196) on //ul[@id='submenu']//a[@href='w.html']
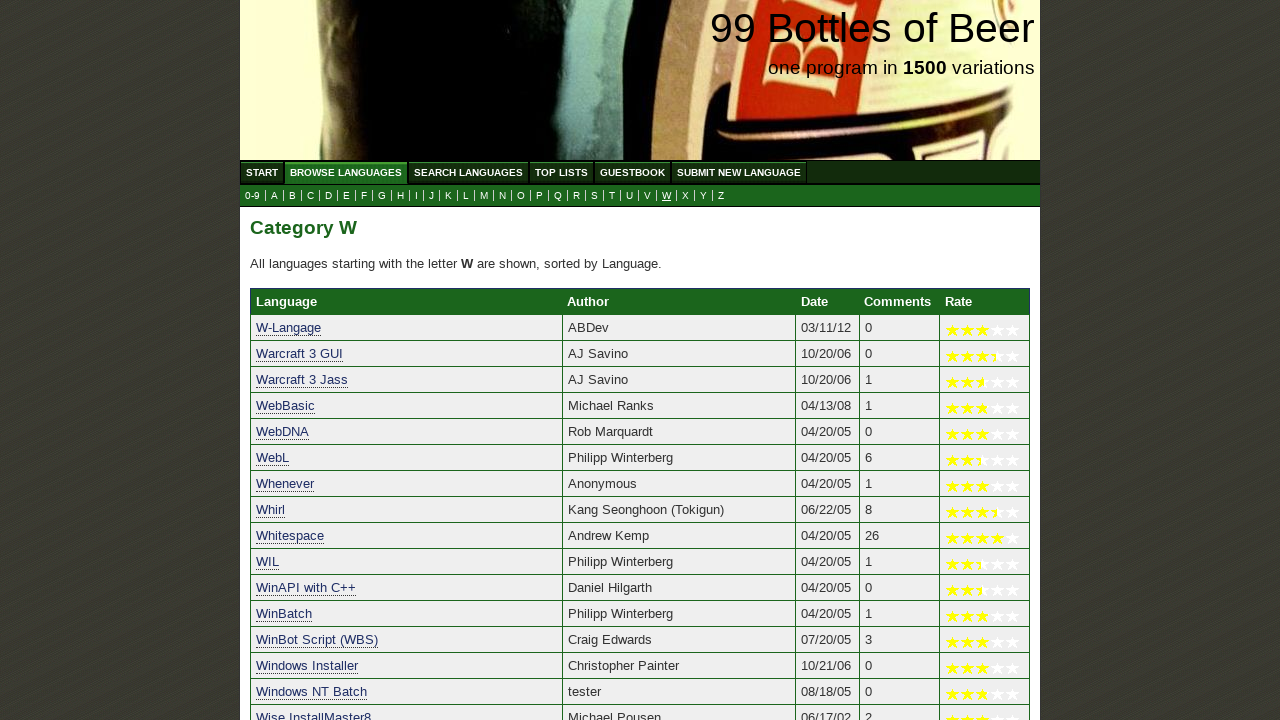

Waited for submenu link for 'x' to be available
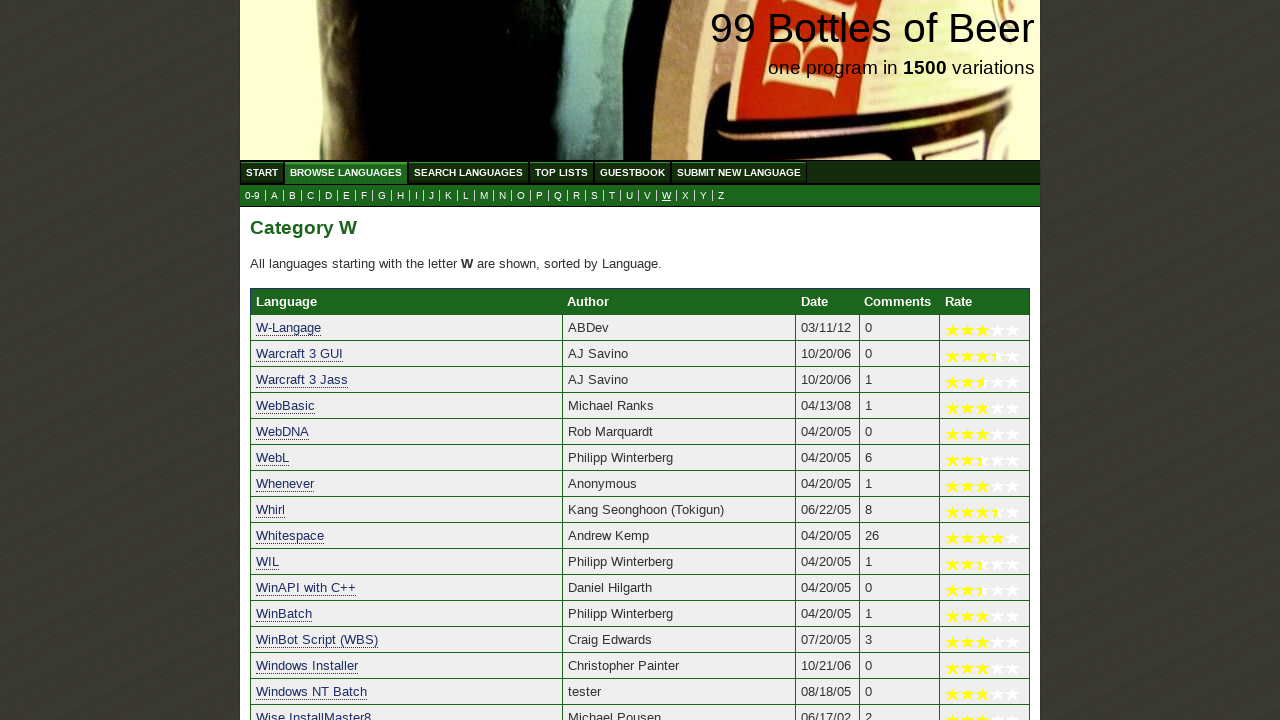

Clicked on submenu link for 'x' at (686, 196) on //ul[@id='submenu']//a[@href='x.html']
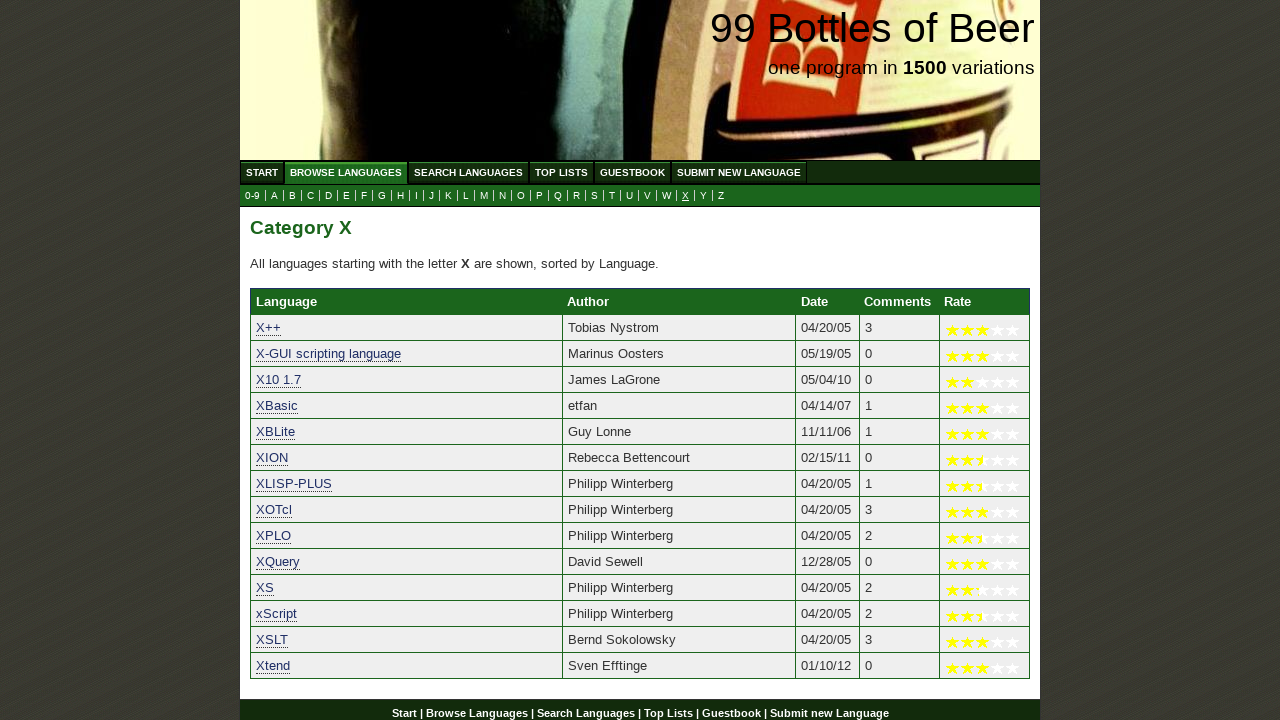

Waited for submenu link for 'y' to be available
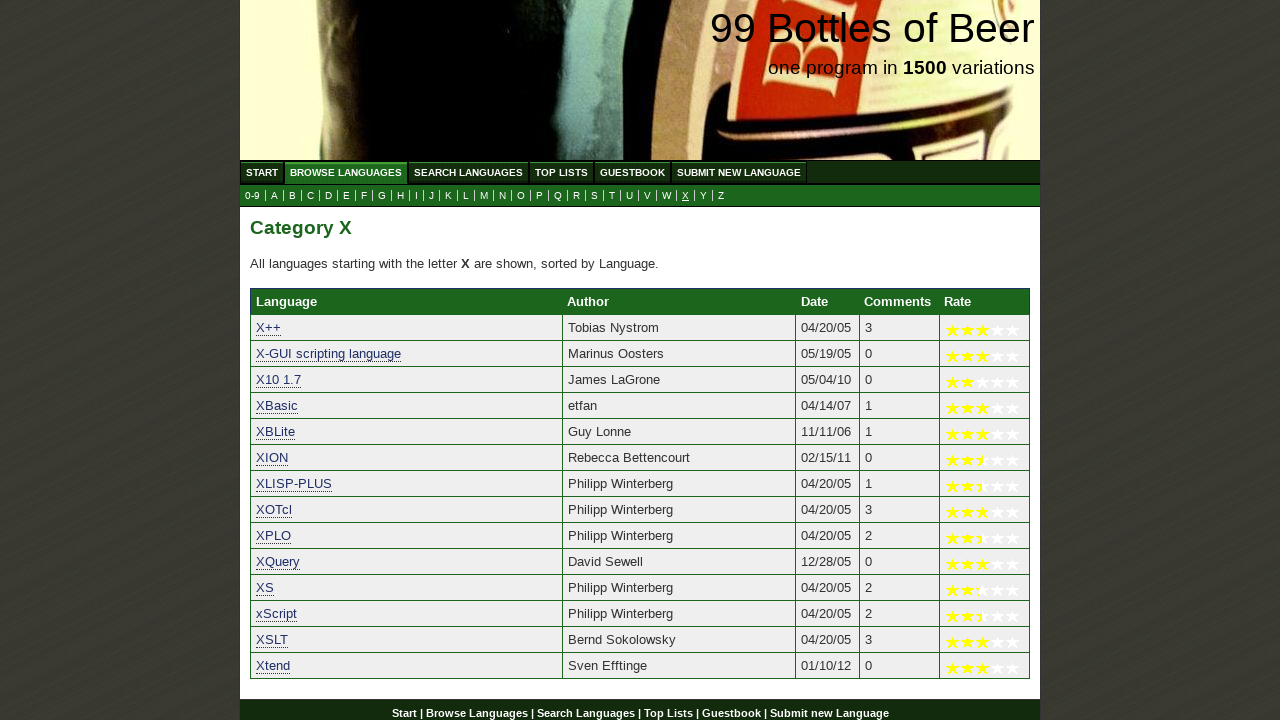

Clicked on submenu link for 'y' at (704, 196) on //ul[@id='submenu']//a[@href='y.html']
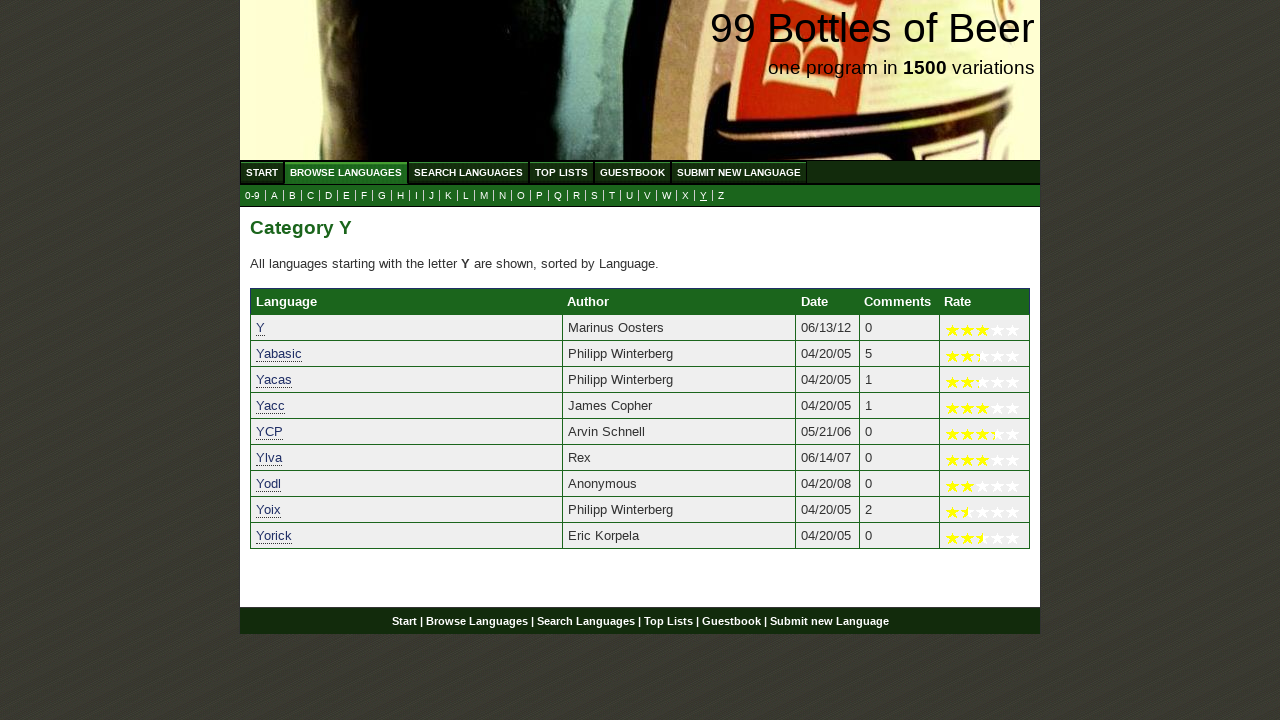

Waited for submenu link for 'z' to be available
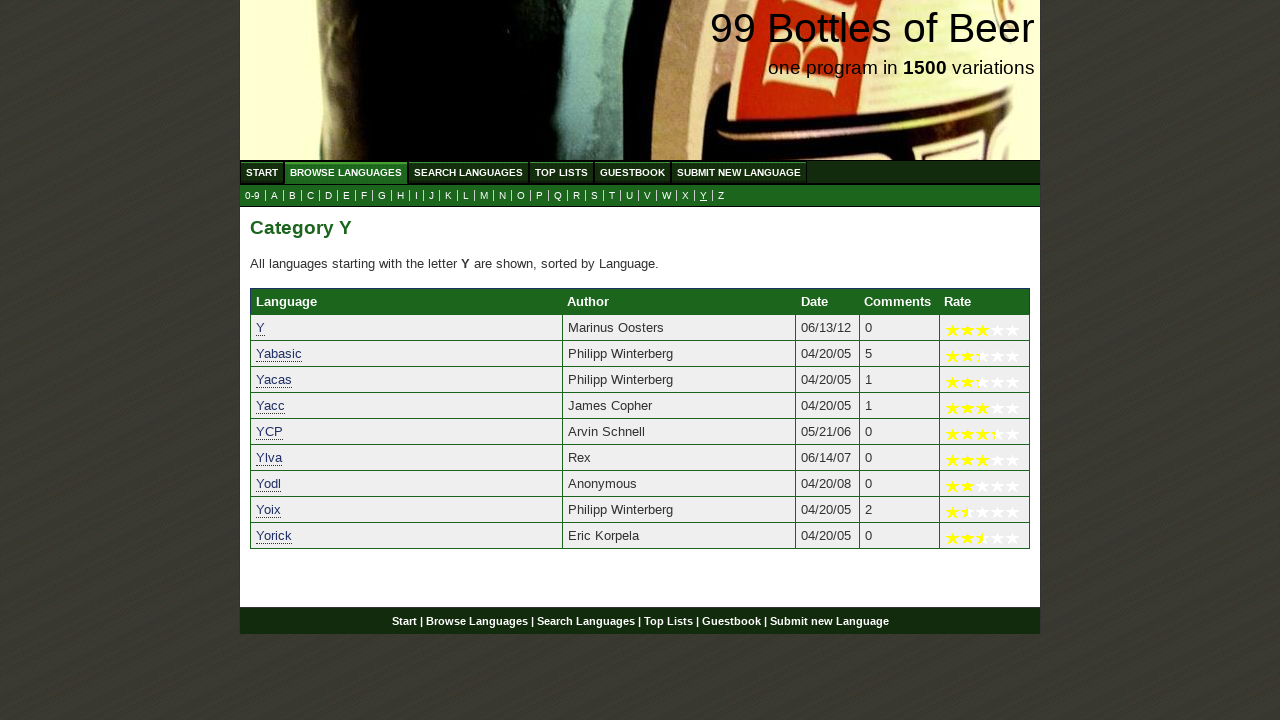

Clicked on submenu link for 'z' at (721, 196) on //ul[@id='submenu']//a[@href='z.html']
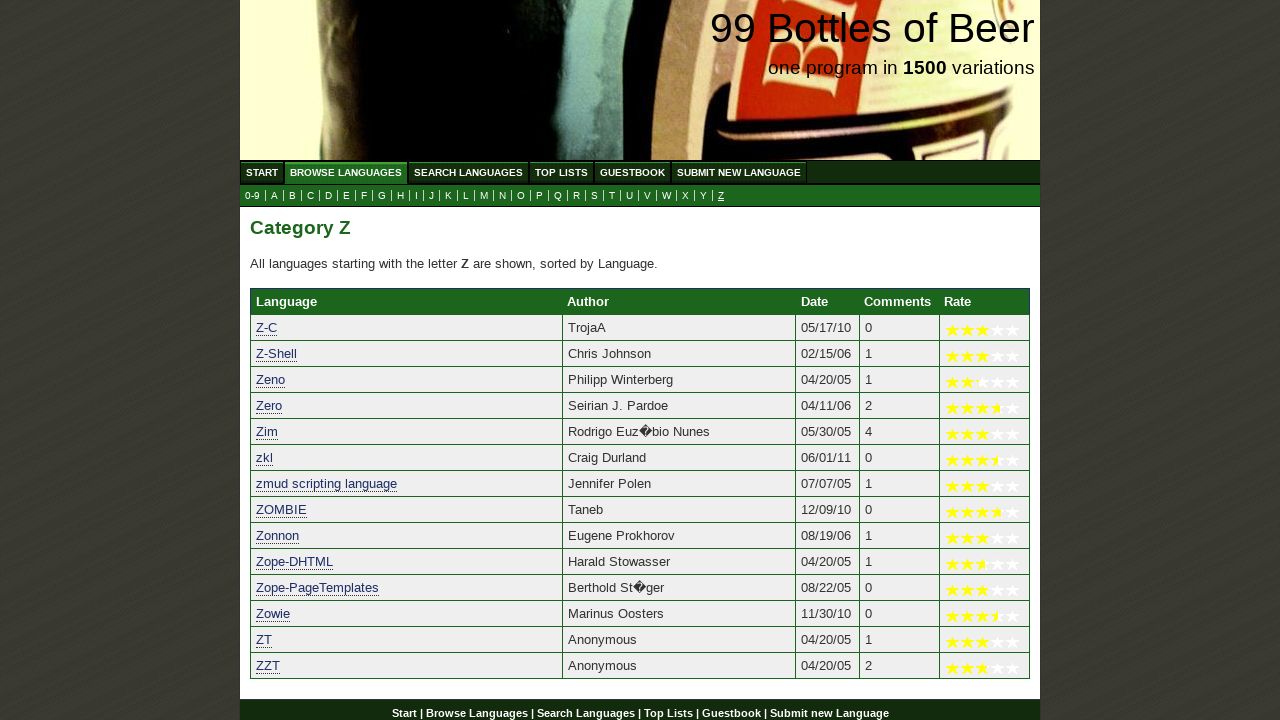

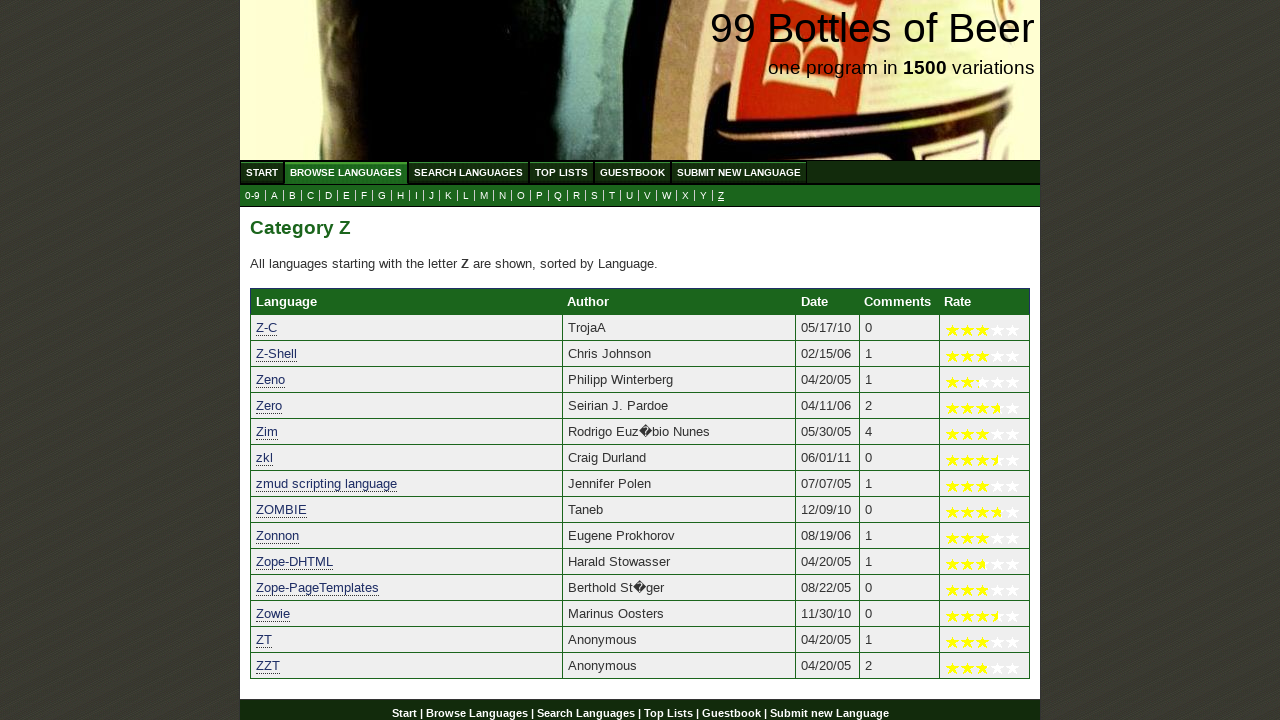